Automates Gnoosic music recommendation system by entering favorite artists, rating unknown suggestions, and navigating to final recommendations

Starting URL: http://gnoosic.com/faves.php

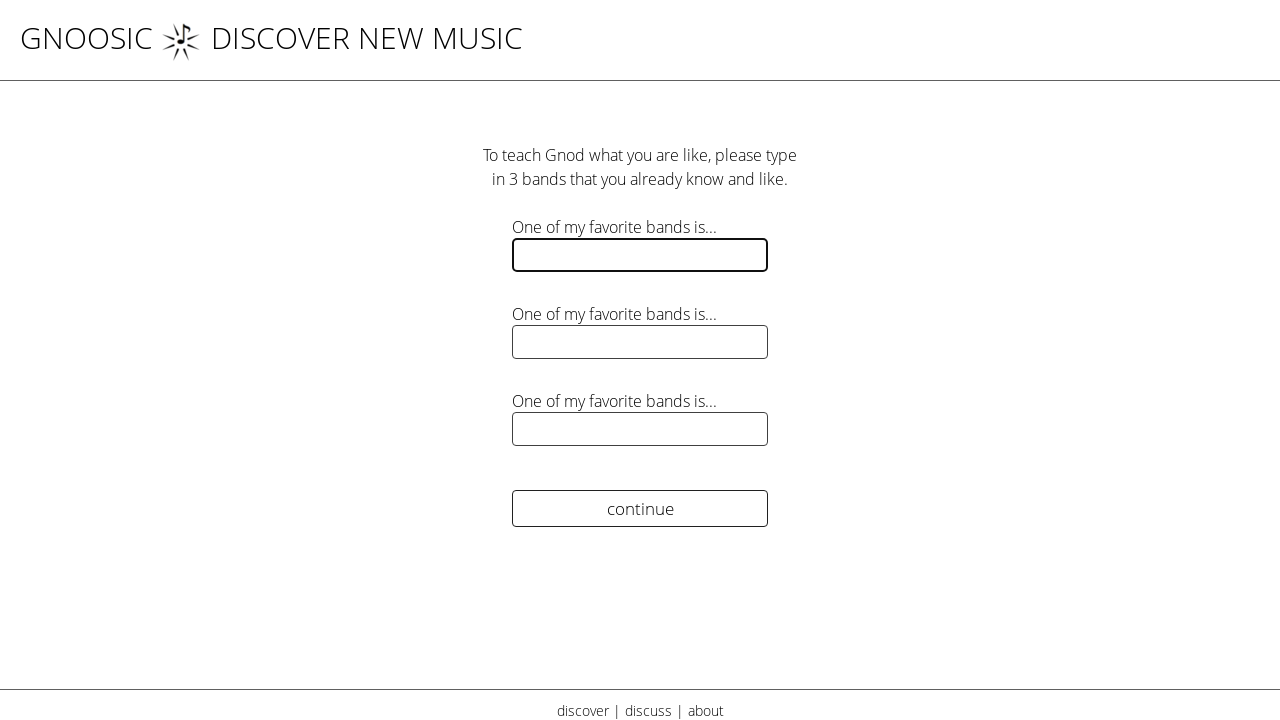

Filled first favorite artist field with 'The Beatles' on input[name='Fave01']
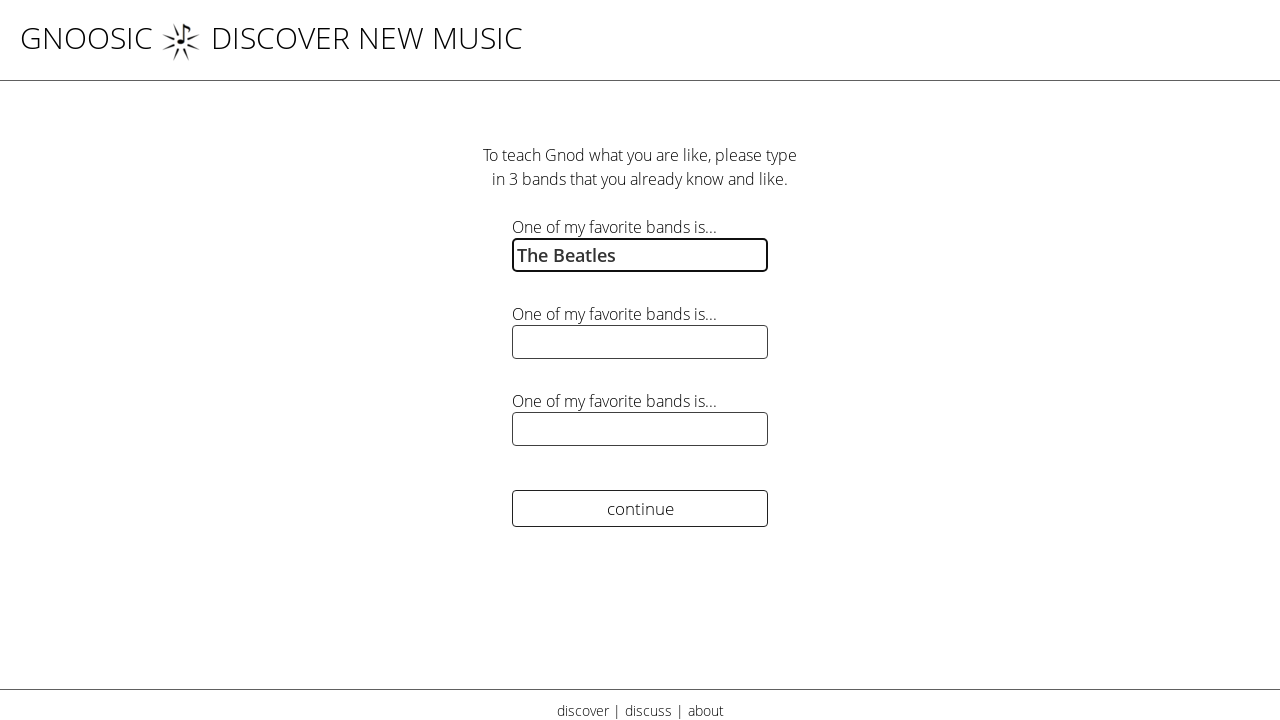

Filled second favorite artist field with 'Pink Floyd' on input[name='Fave02']
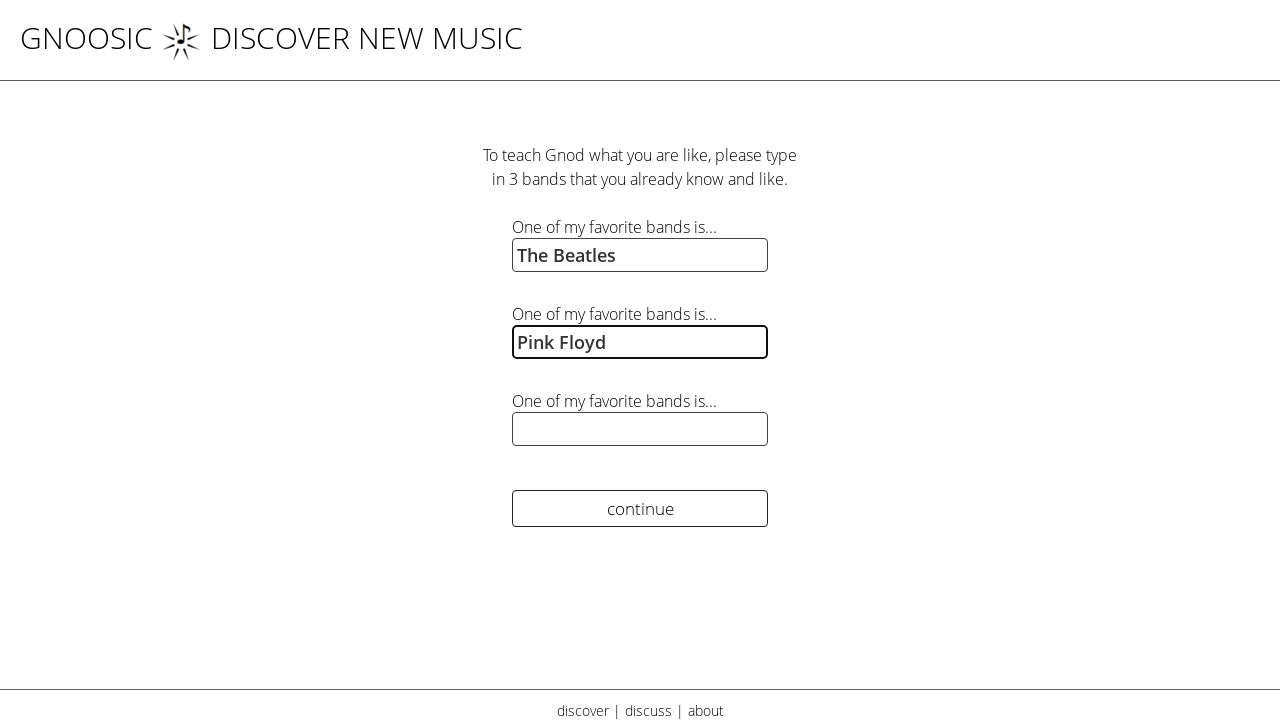

Filled third favorite artist field with 'Led Zeppelin' on input[name='Fave03']
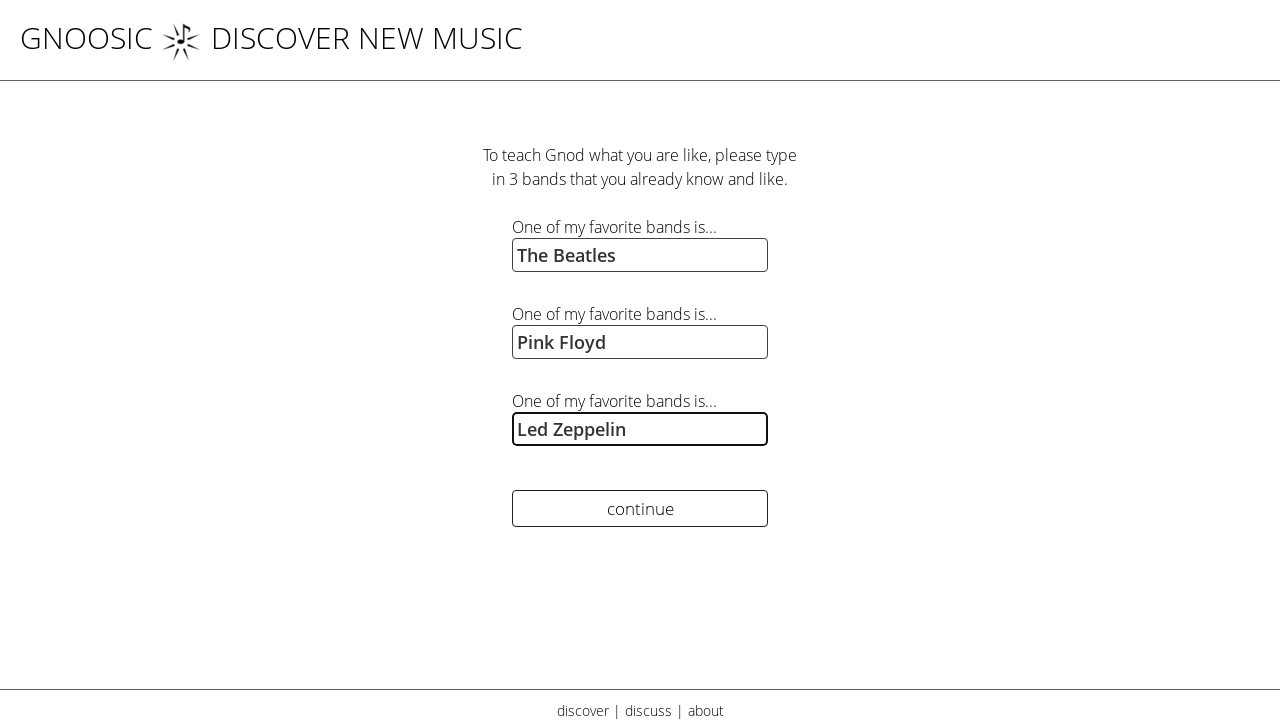

Submitted favorites form by pressing Enter on input[name='Fave03']
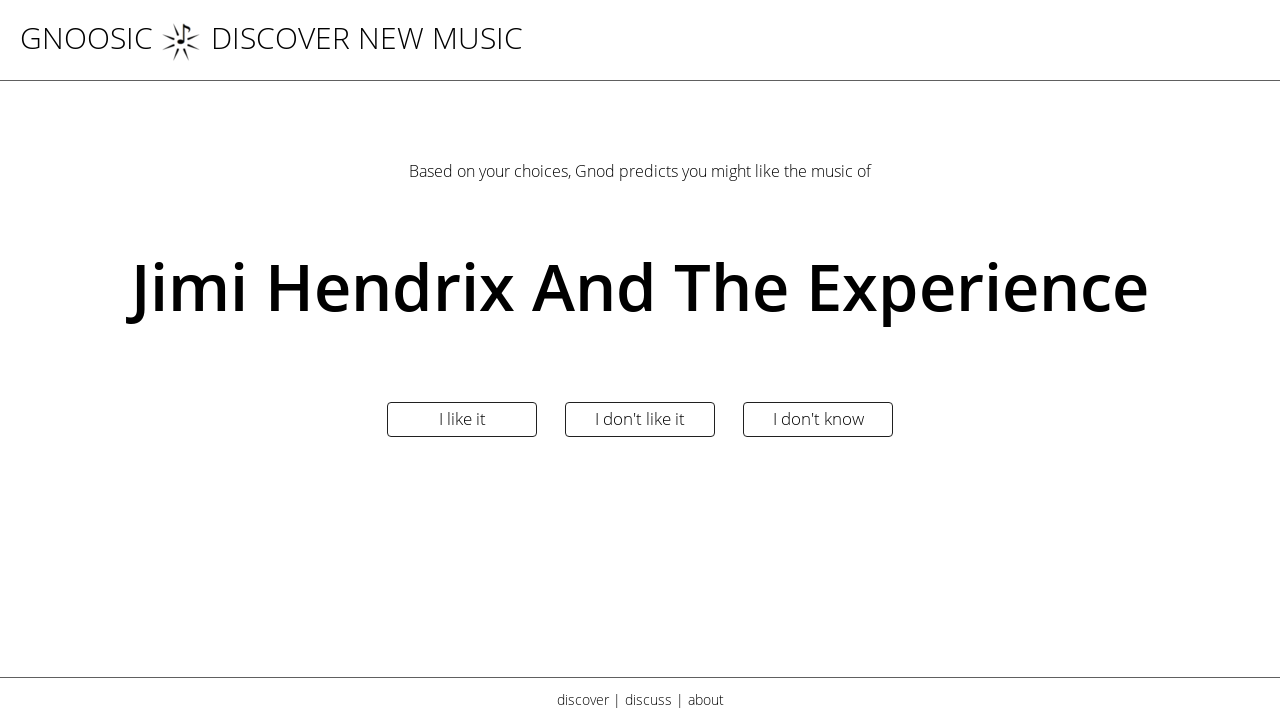

Rating page loaded - found 'I don't know' rating button
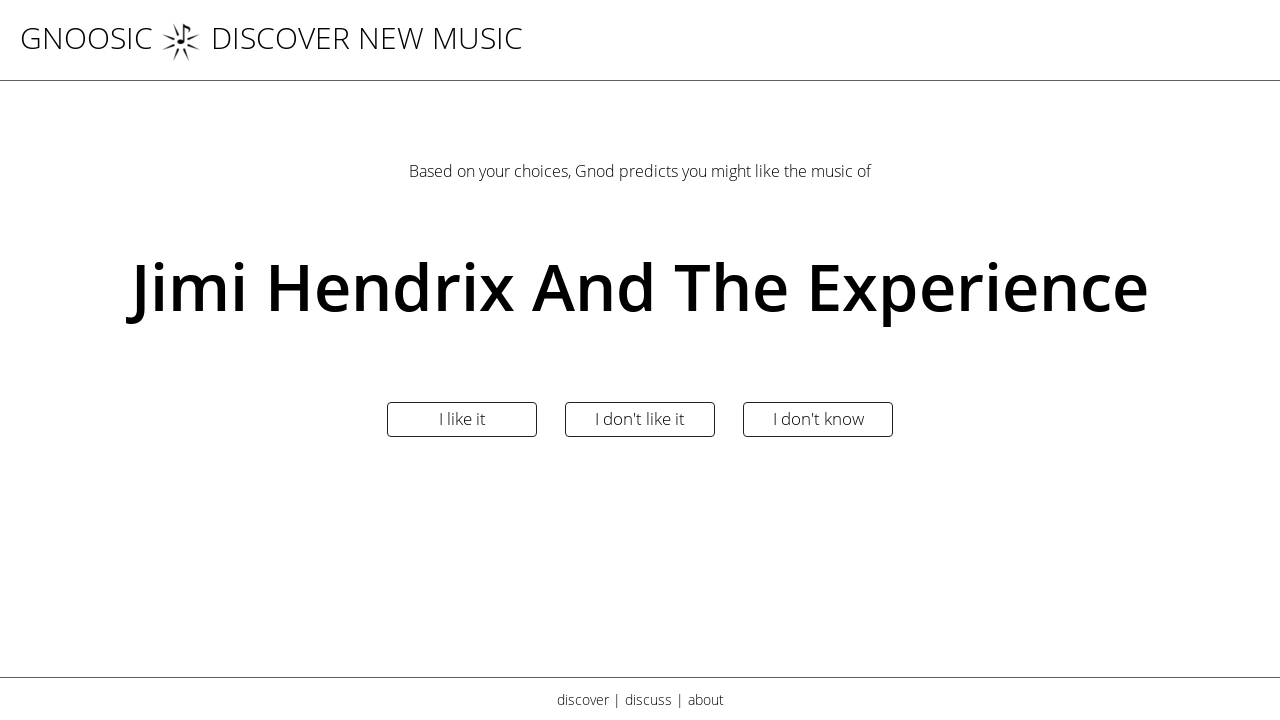

Waited 2 seconds before rating item 1
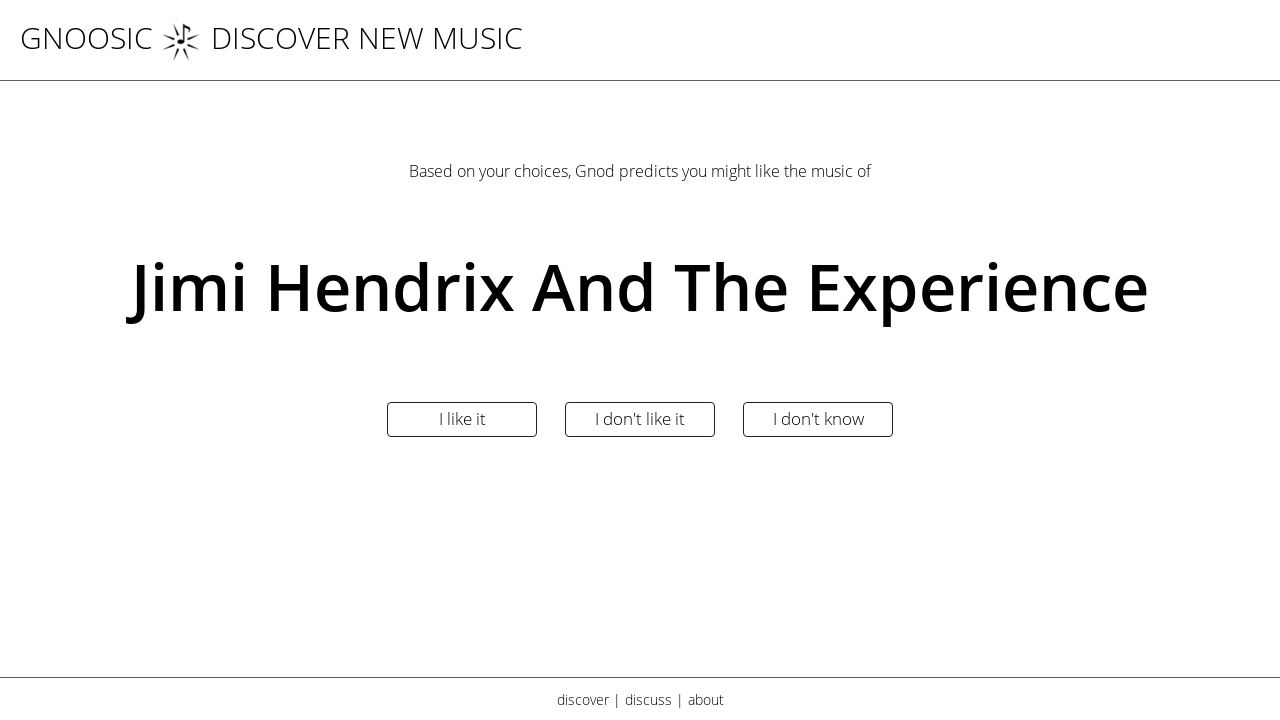

Rated item 1 as 'I don't know' at (818, 420) on input[name='Rate00']
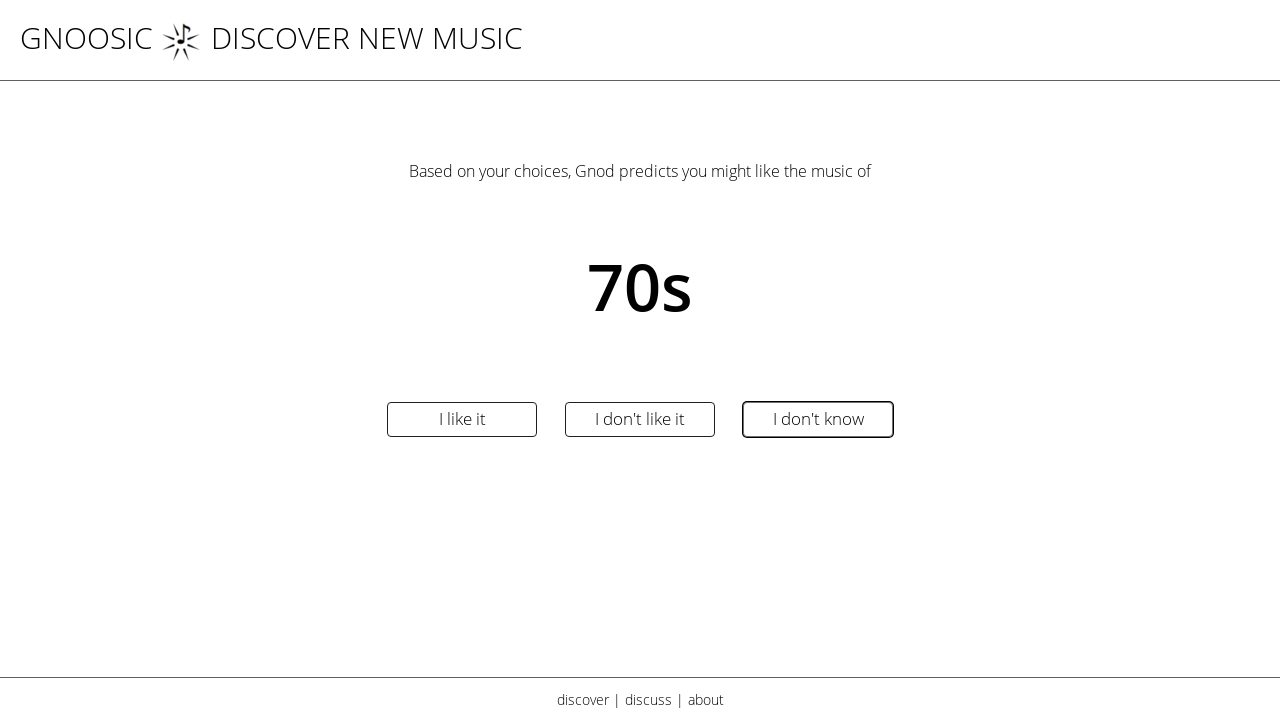

Waited 2 seconds before rating item 2
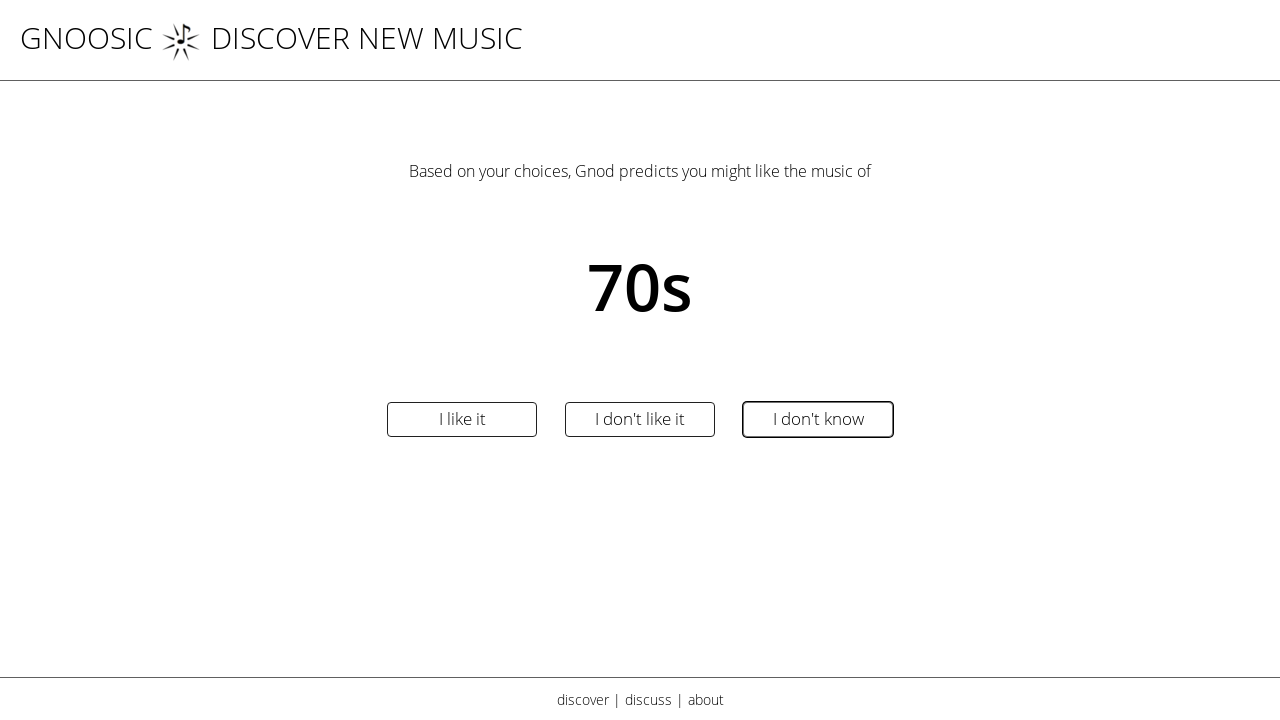

Rated item 2 as 'I don't know' at (818, 420) on input[name='Rate00']
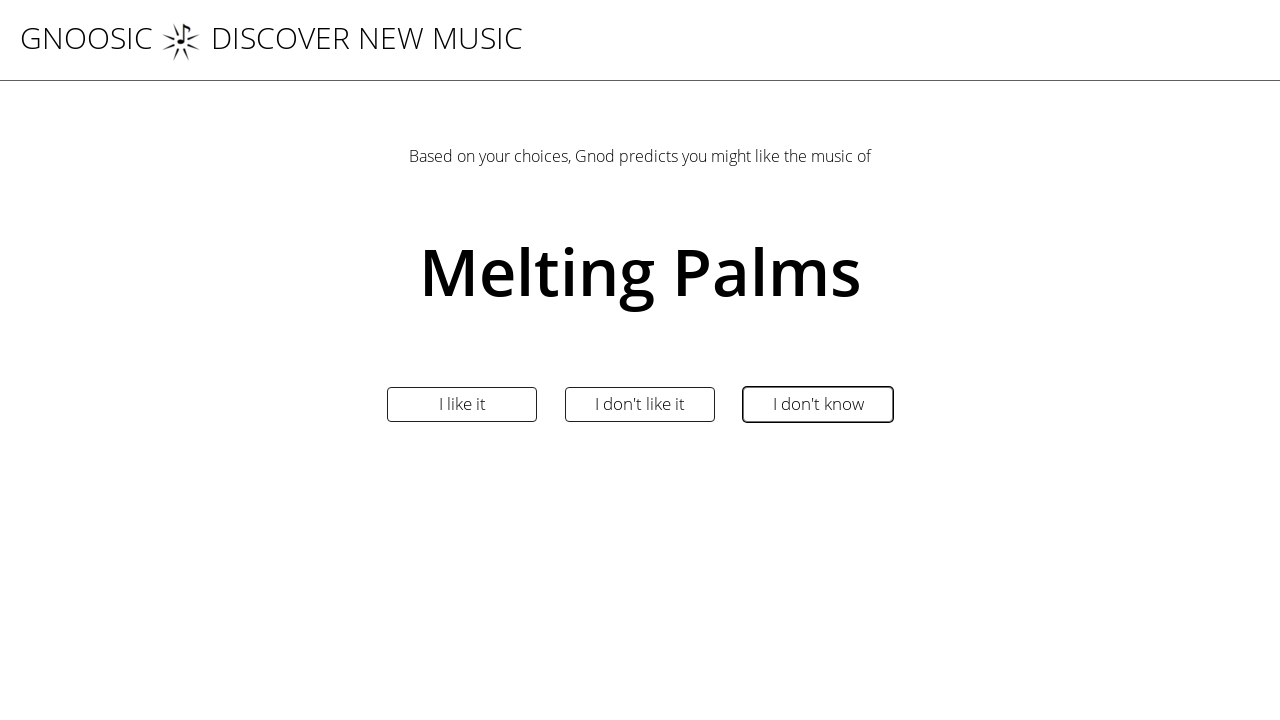

Waited 2 seconds before rating item 3
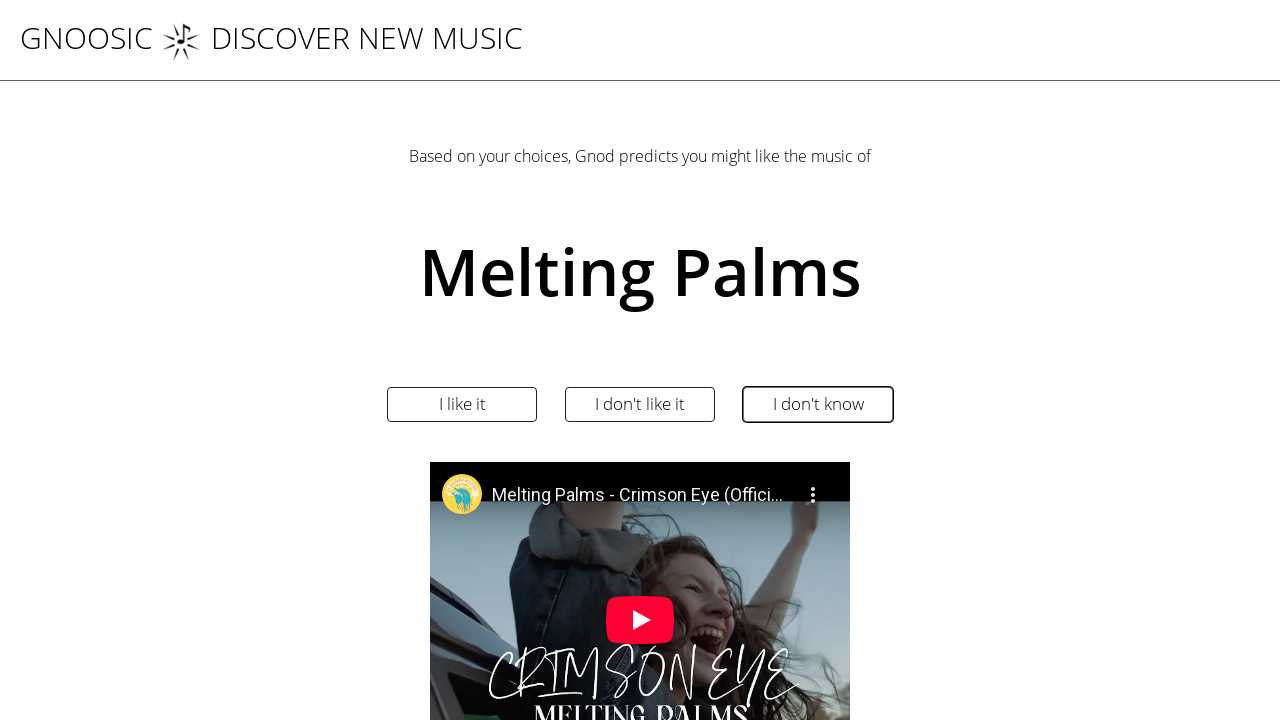

Rated item 3 as 'I don't know' at (818, 404) on input[name='Rate00']
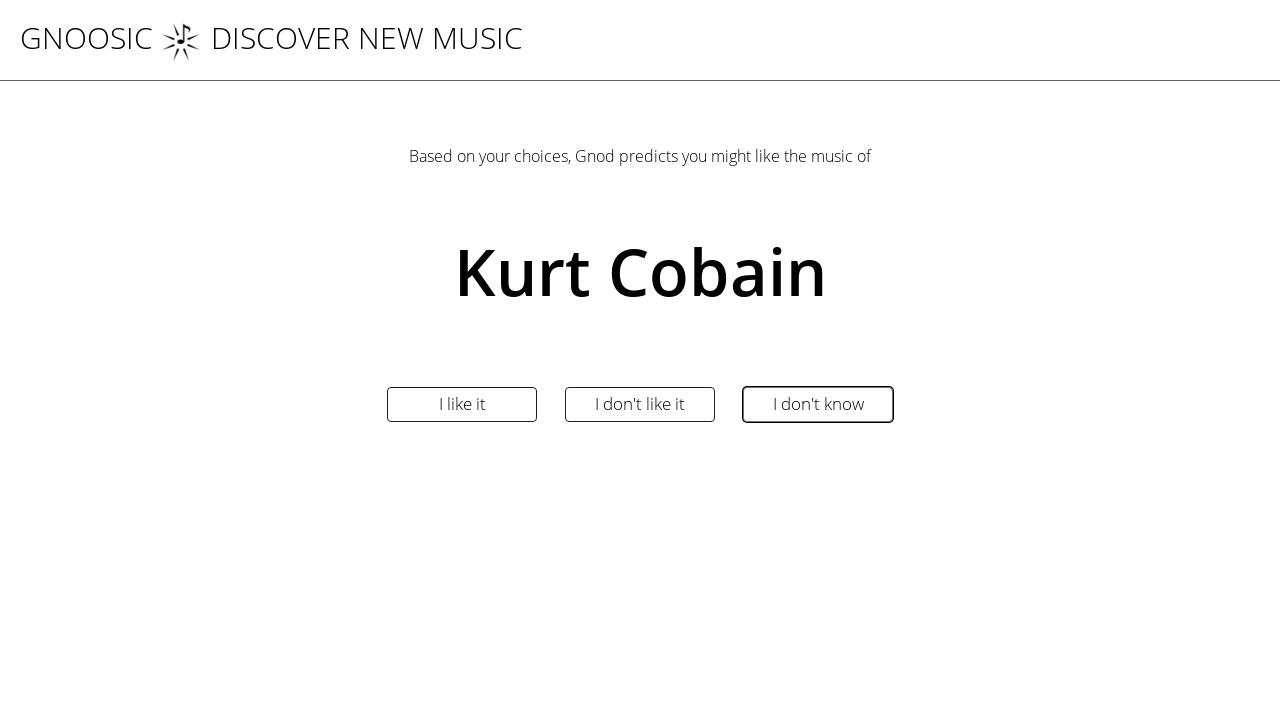

Waited 2 seconds before rating item 4
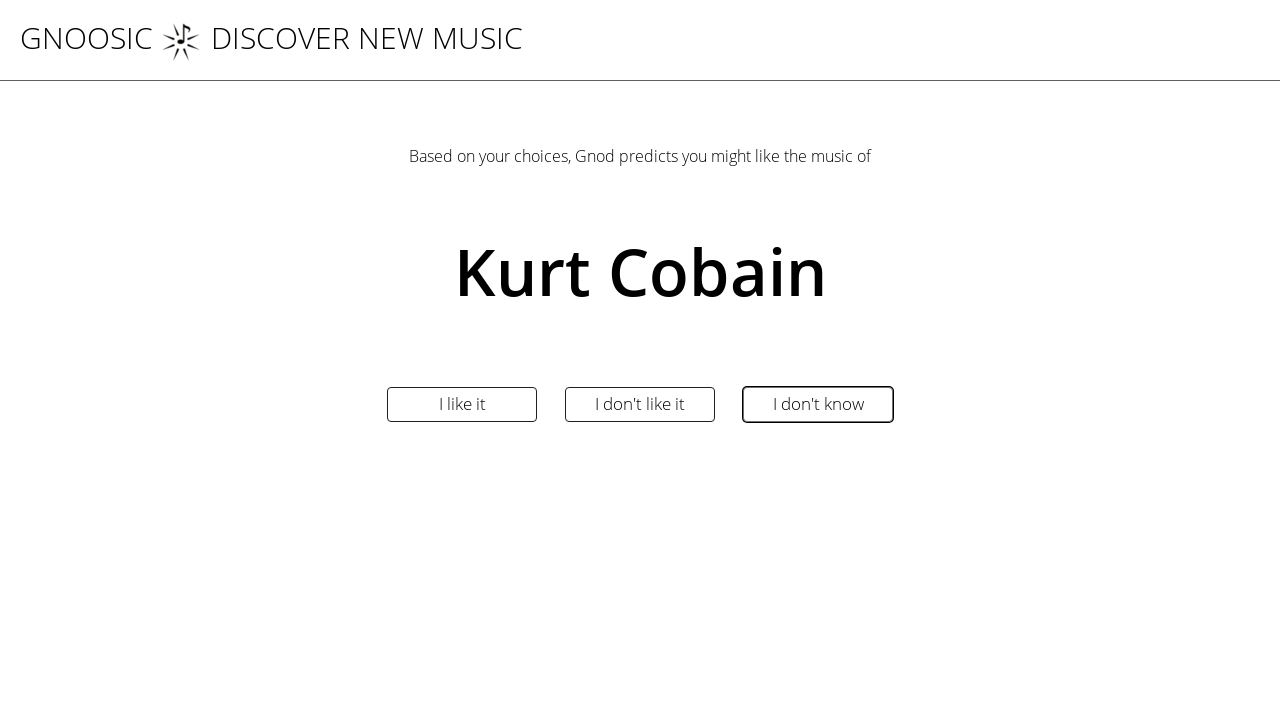

Rated item 4 as 'I don't know' at (818, 404) on input[name='Rate00']
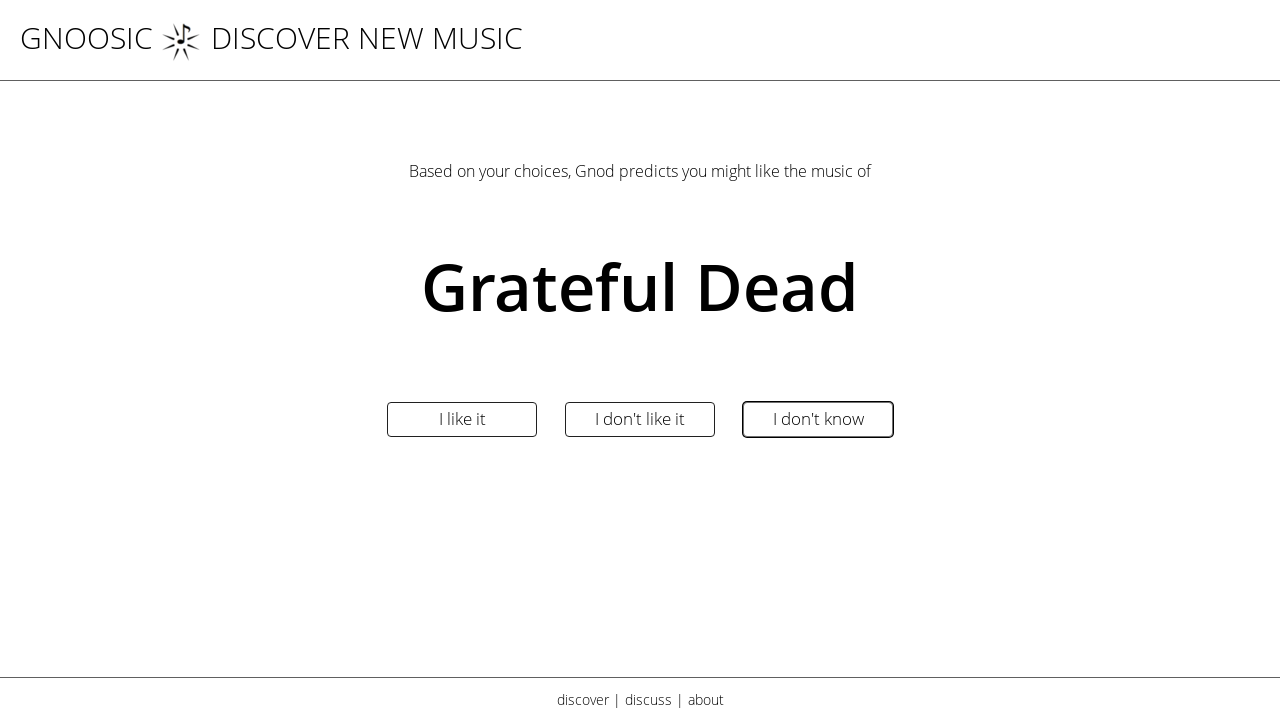

Waited 2 seconds before rating item 5
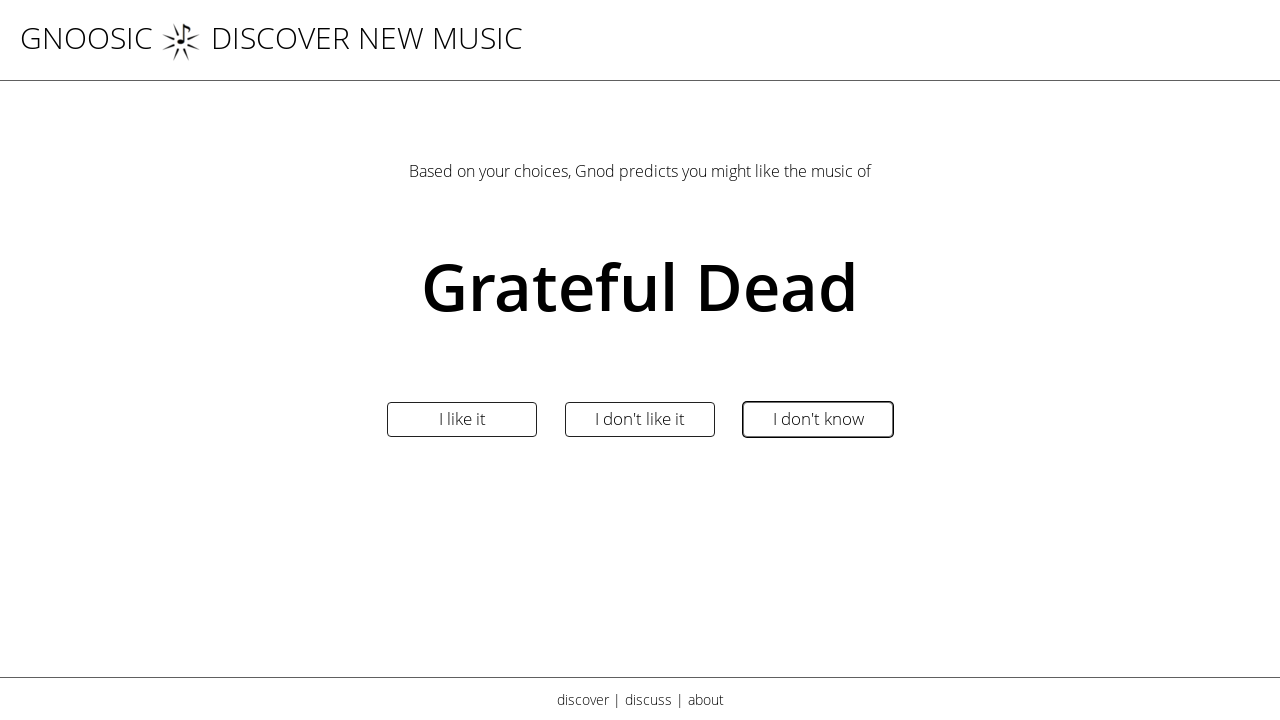

Rated item 5 as 'I don't know' at (818, 420) on input[name='Rate00']
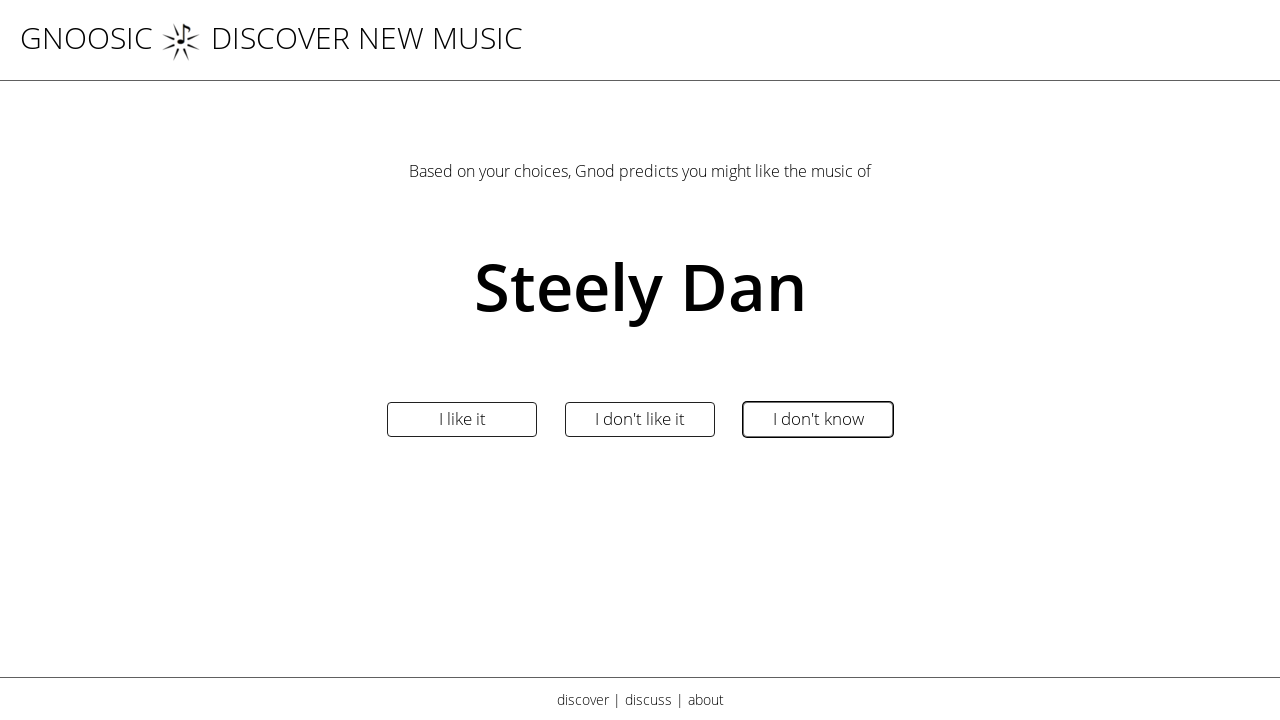

Waited 2 seconds before rating item 6
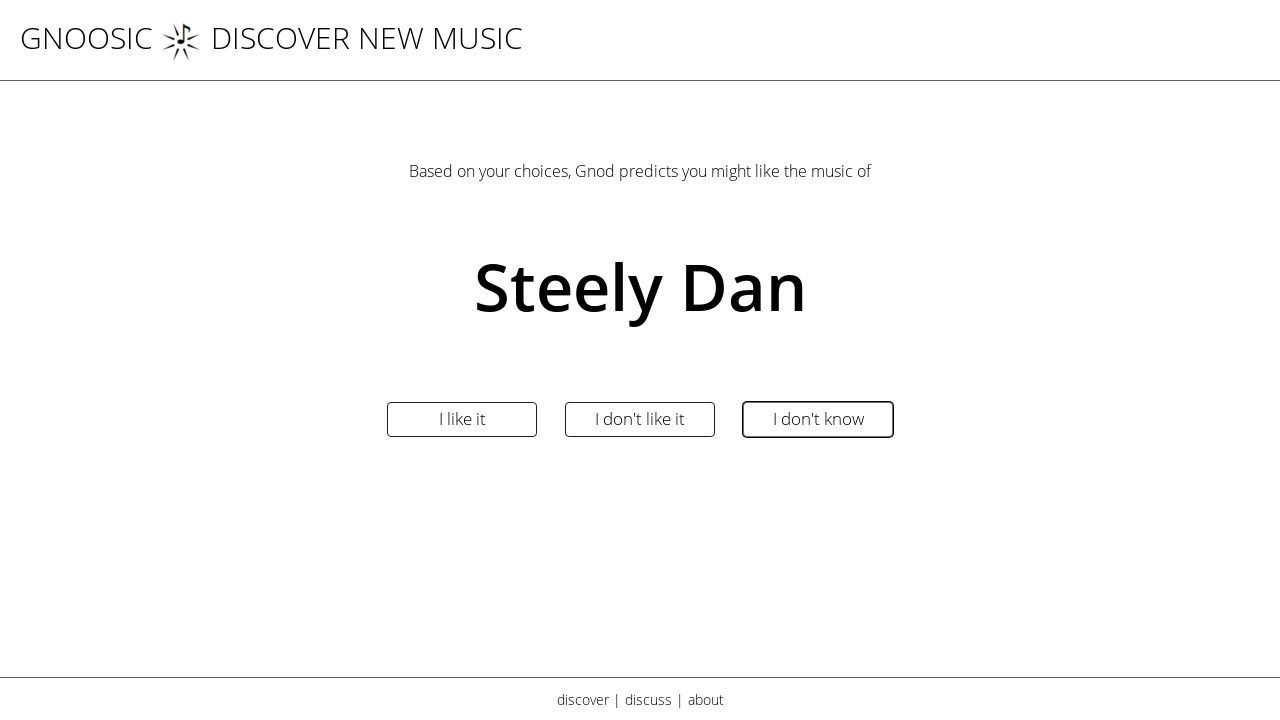

Rated item 6 as 'I don't know' at (818, 420) on input[name='Rate00']
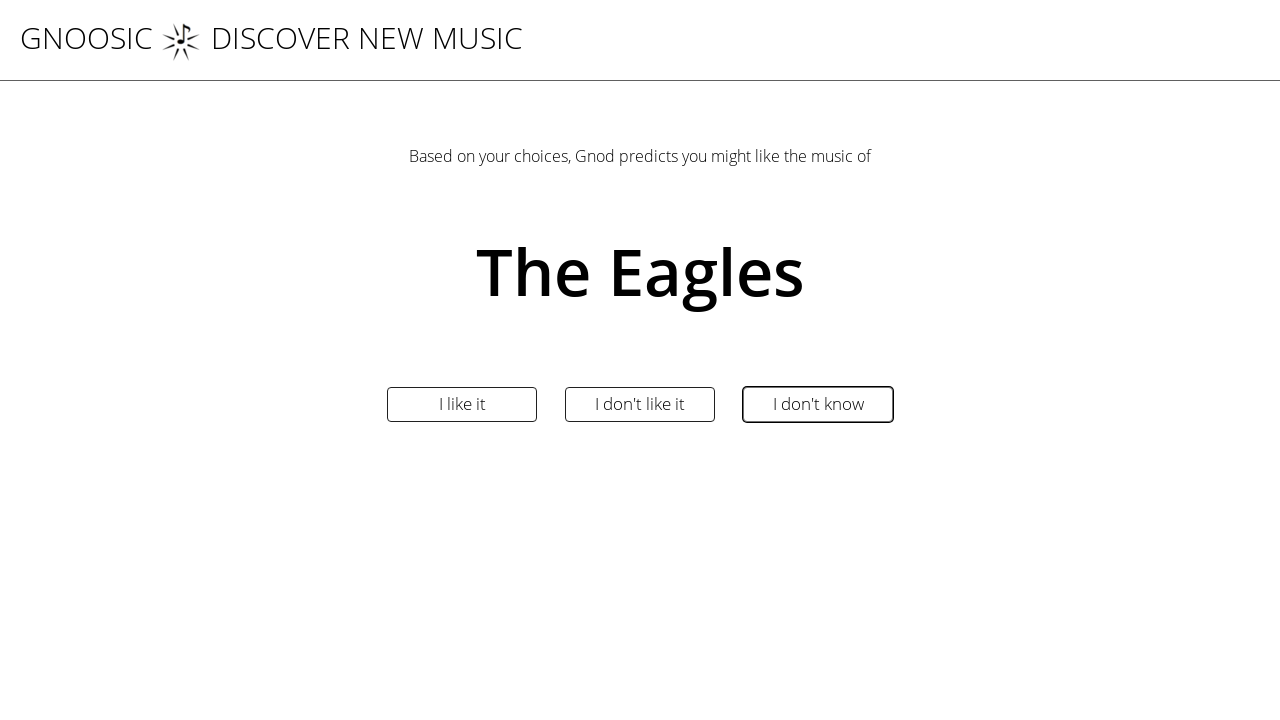

Waited 2 seconds before rating item 7
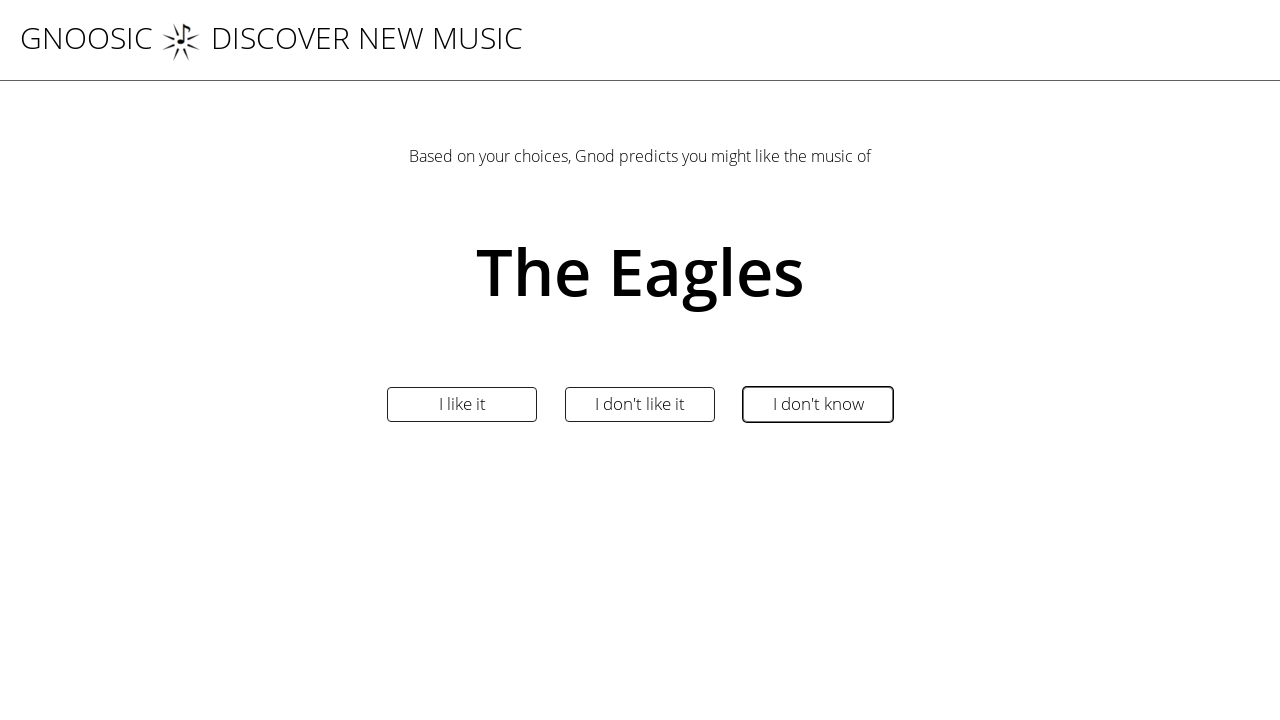

Rated item 7 as 'I don't know' at (818, 404) on input[name='Rate00']
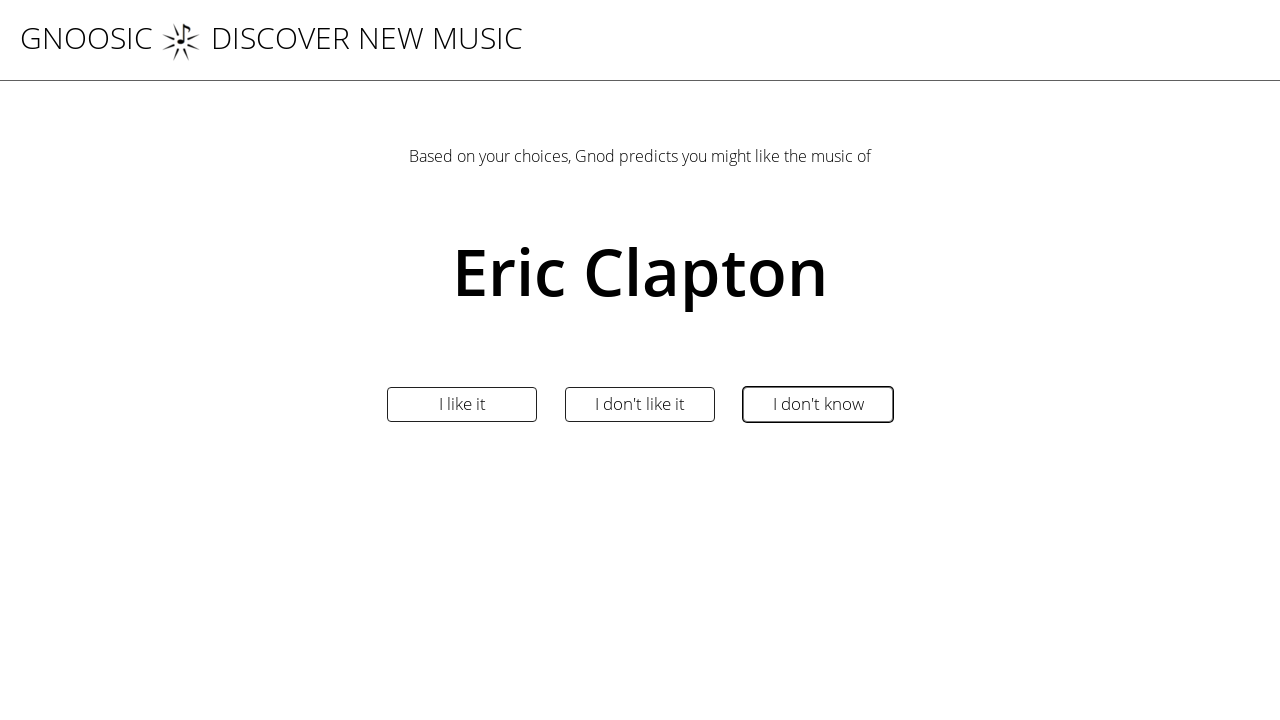

Waited 2 seconds before rating item 8
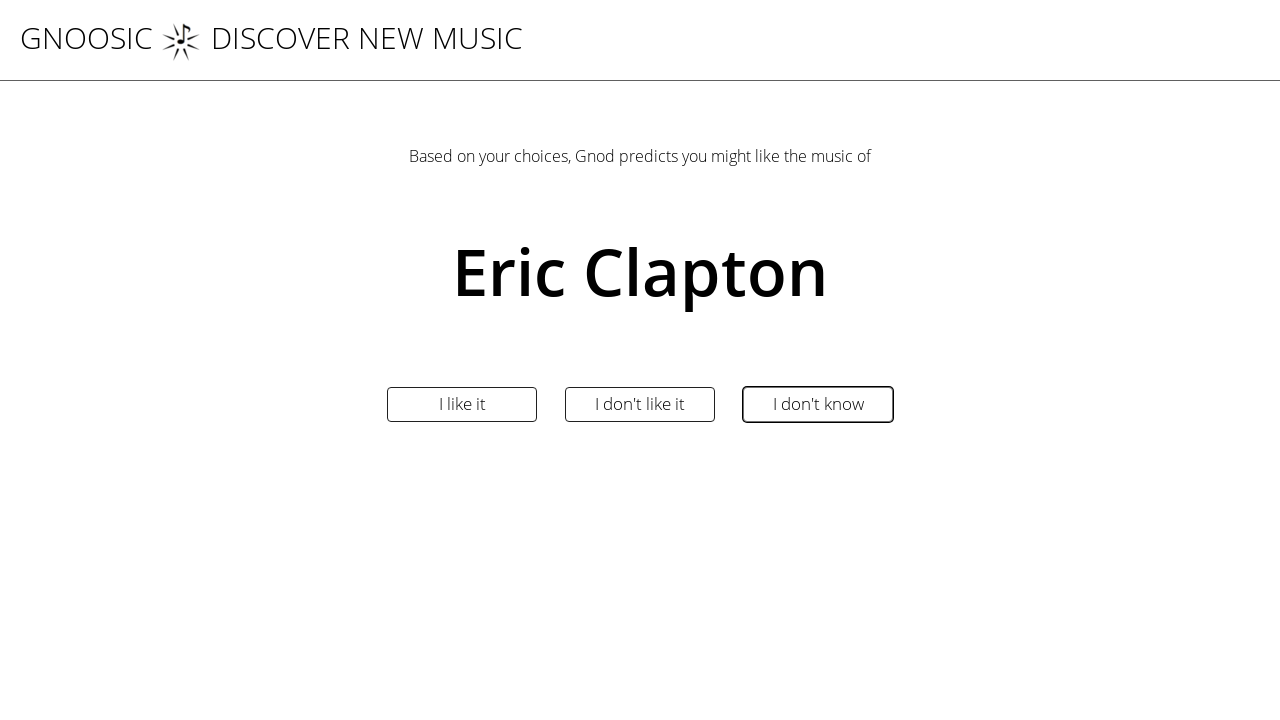

Rated item 8 as 'I don't know' at (818, 404) on input[name='Rate00']
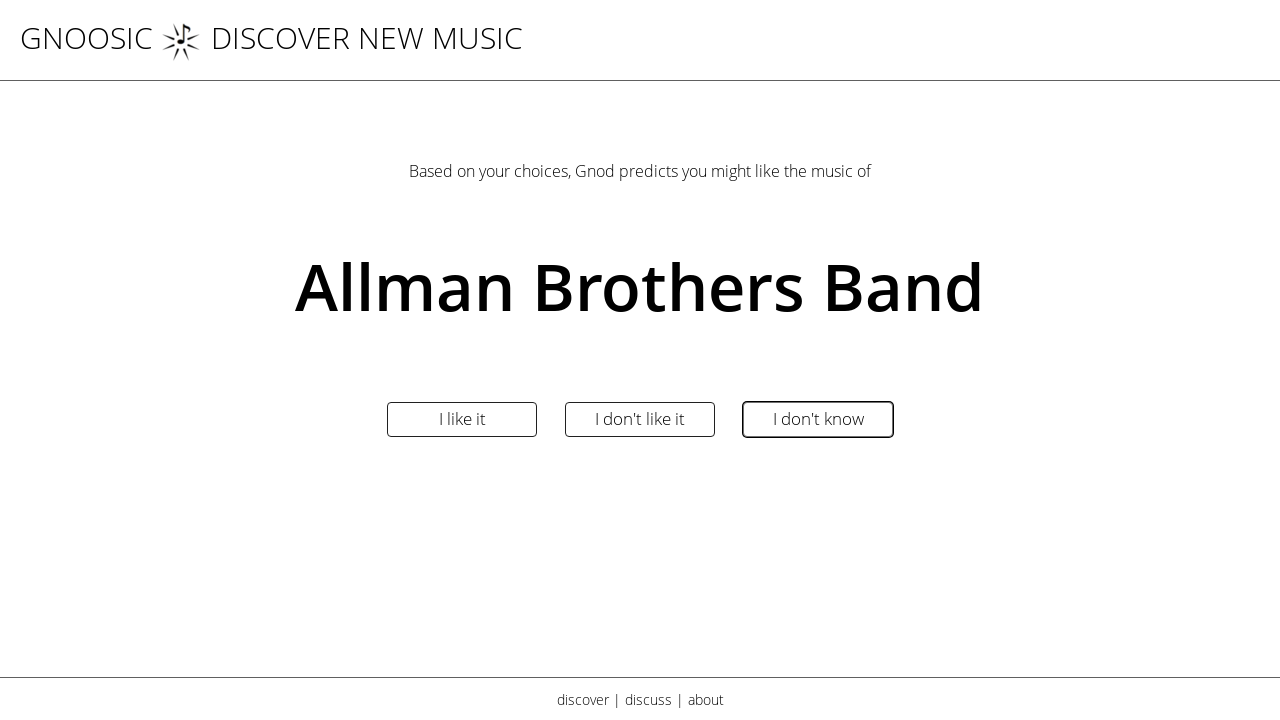

Waited 2 seconds before rating item 9
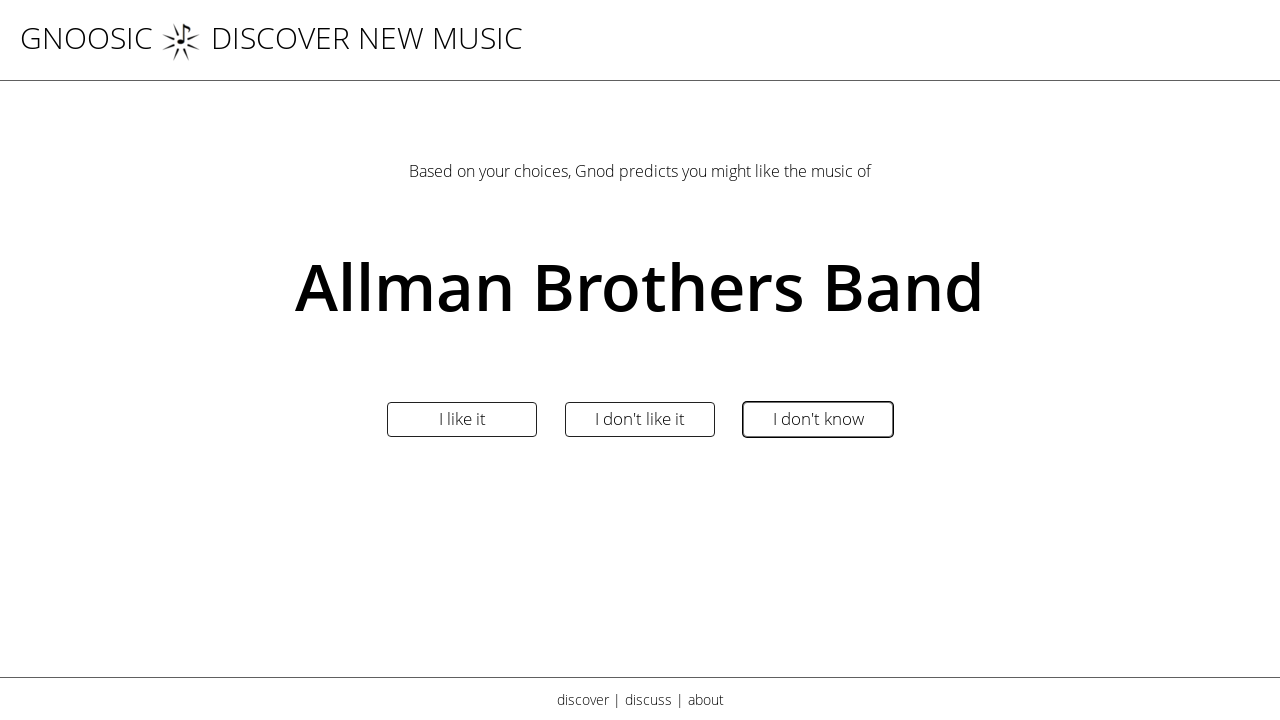

Rated item 9 as 'I don't know' at (818, 420) on input[name='Rate00']
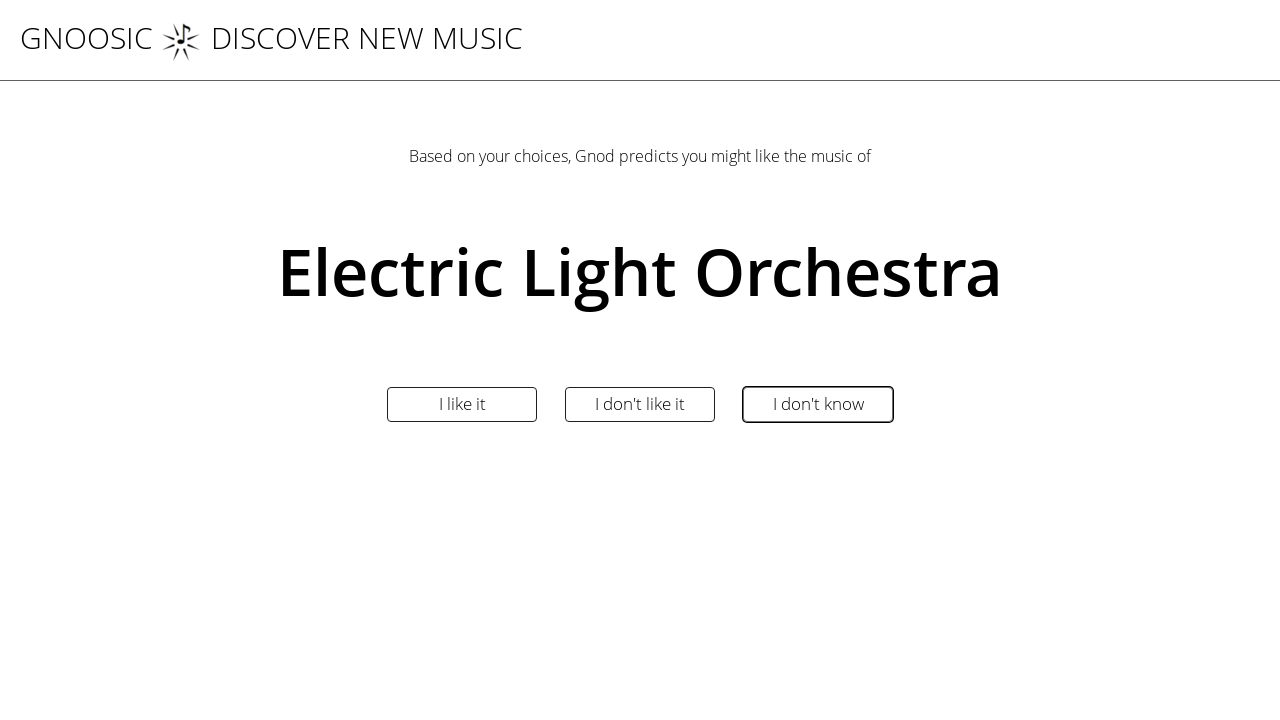

Waited 2 seconds before rating item 10
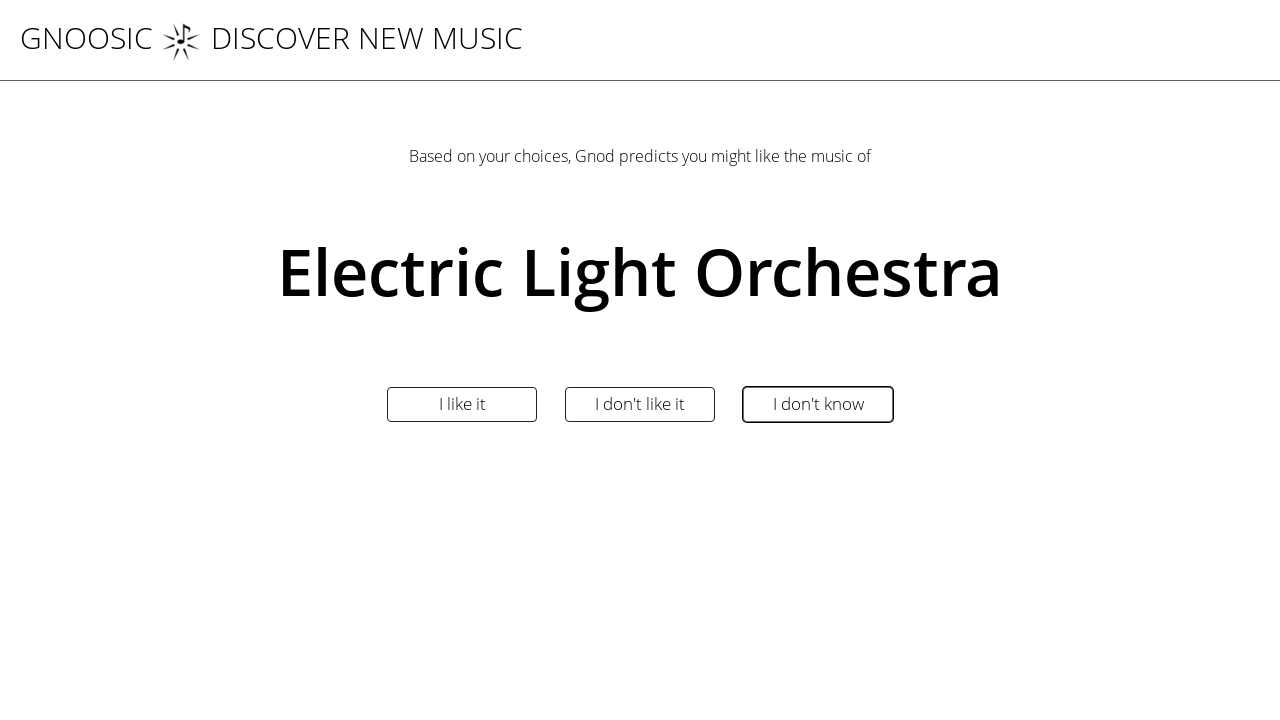

Rated item 10 as 'I don't know' at (818, 404) on input[name='Rate00']
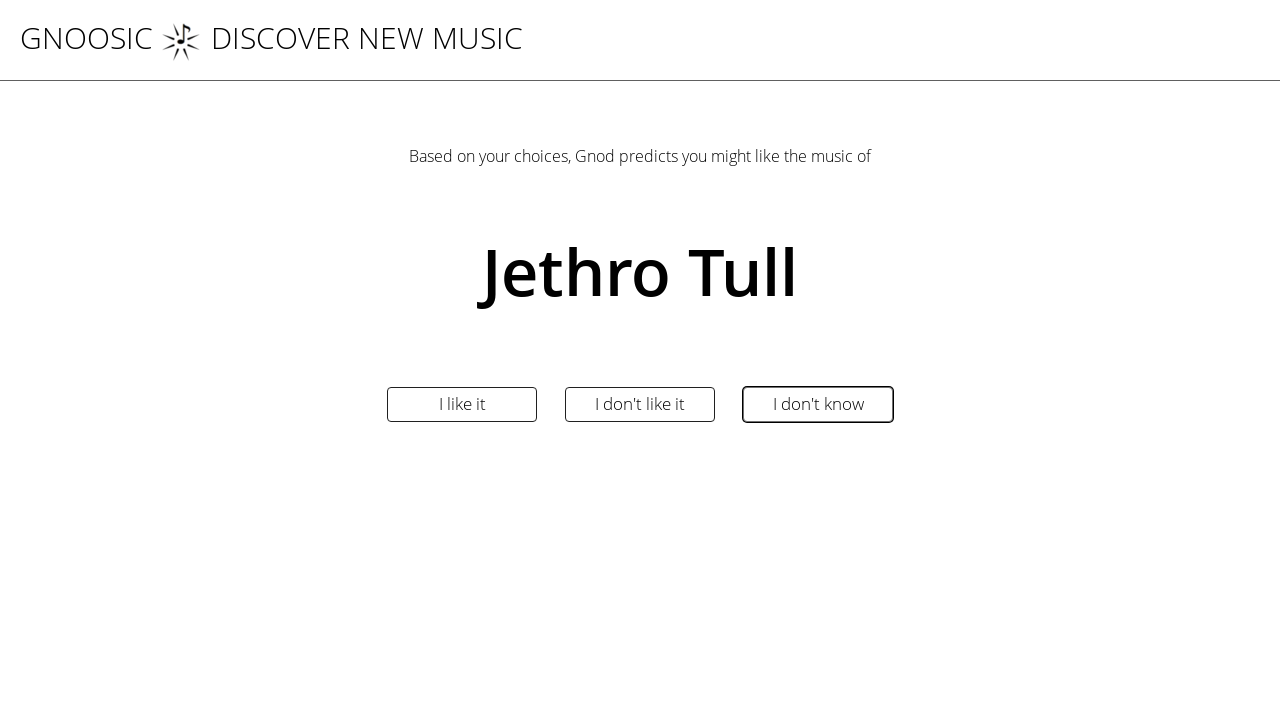

Waited 2 seconds before rating item 11
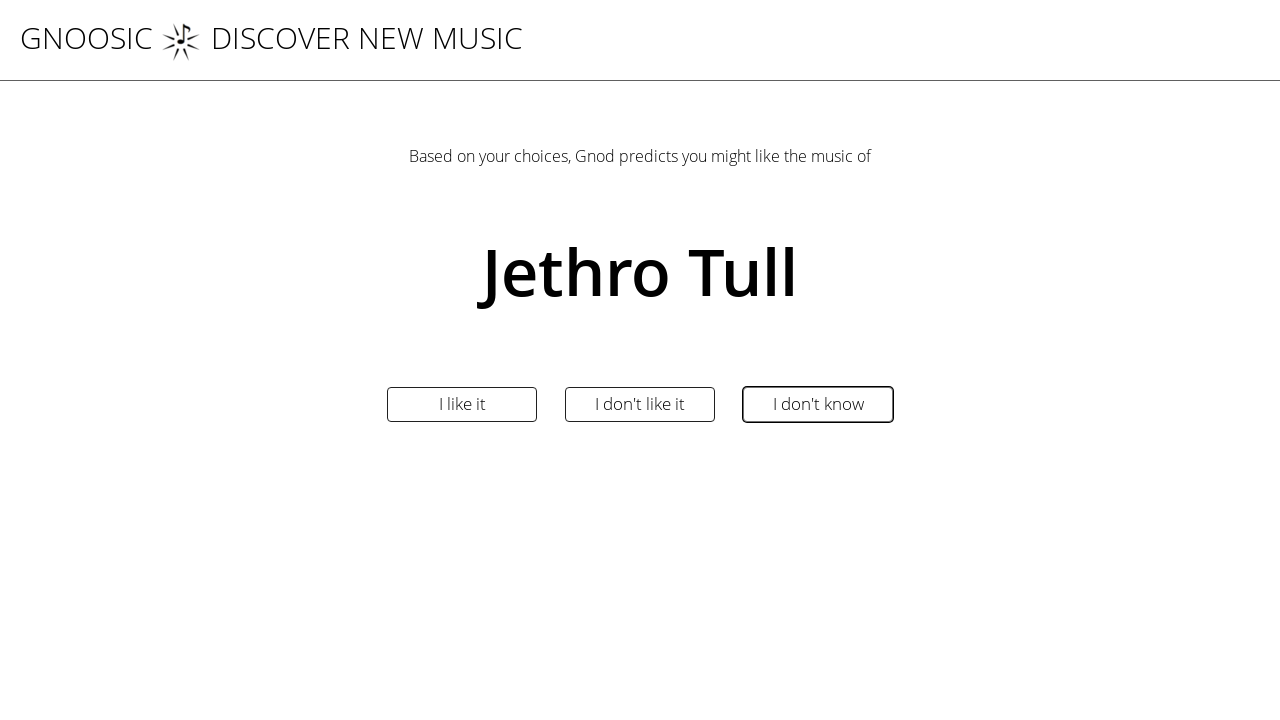

Rated item 11 as 'I don't know' at (818, 404) on input[name='Rate00']
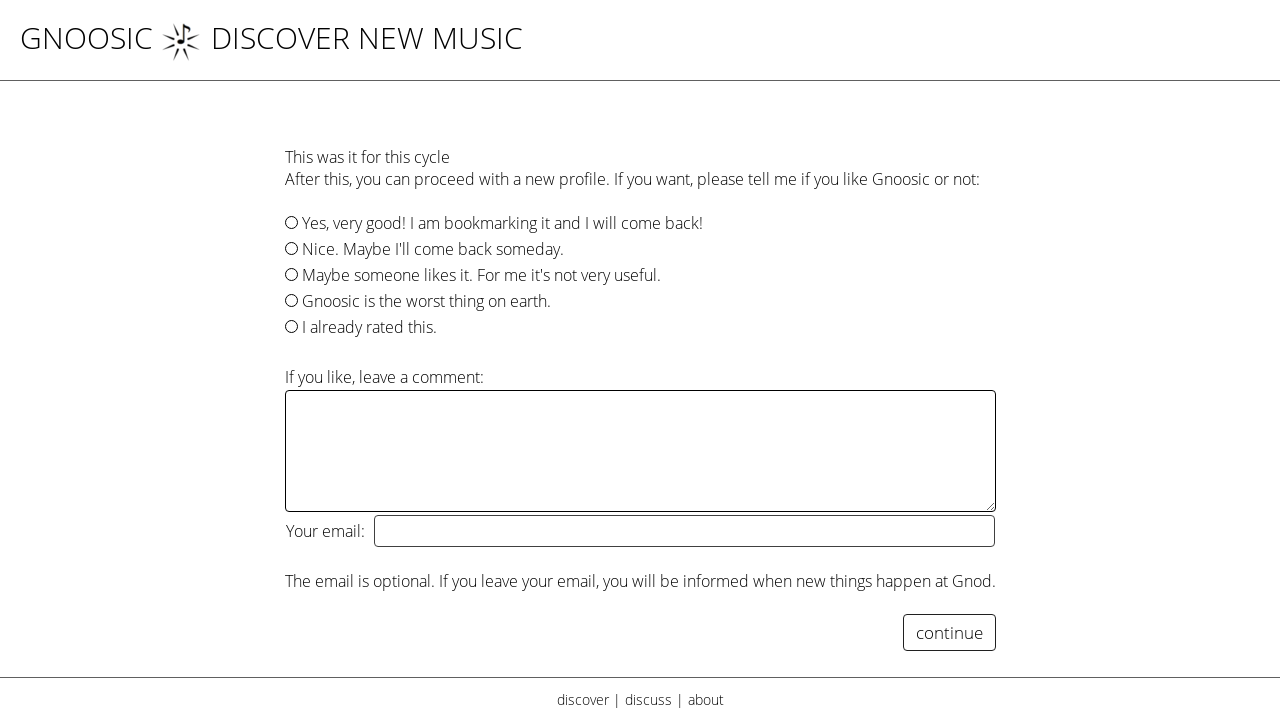

Clicked button to get music recommendations at (949, 633) on xpath=//tr[3]/td/form/table/tbody/tr[4]/td/input
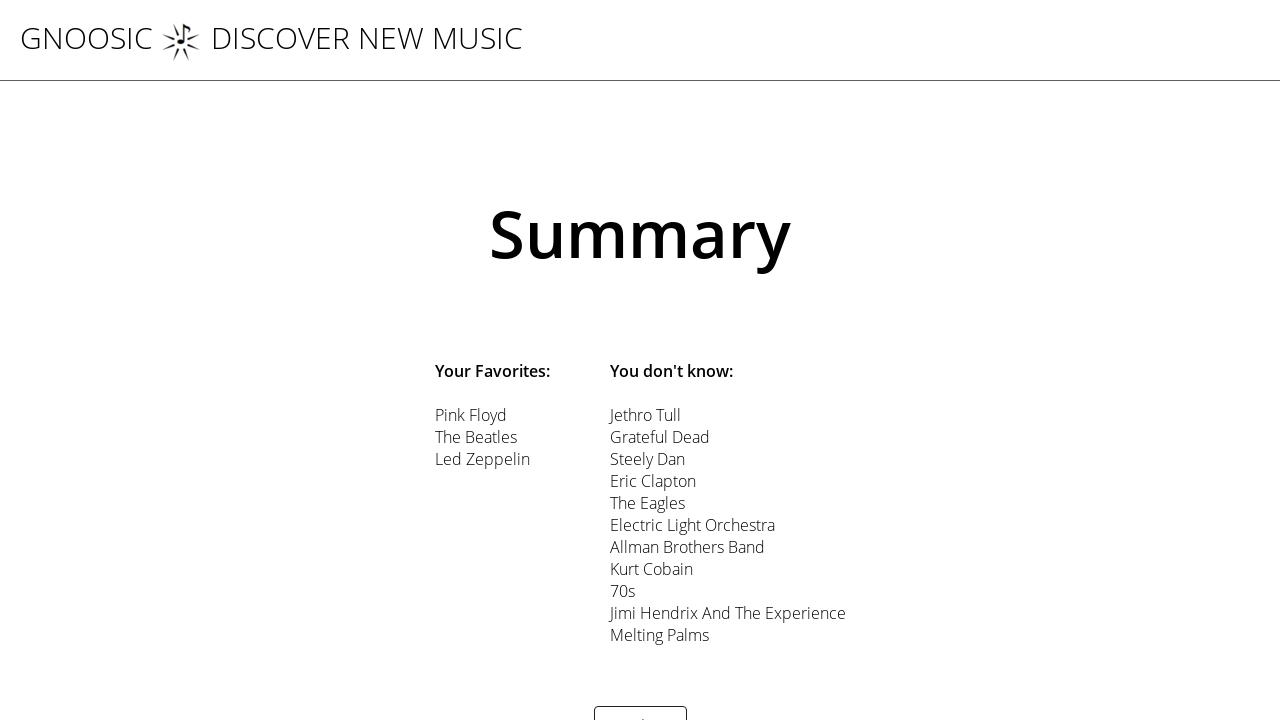

Recommendations page loaded - found first recommendation link
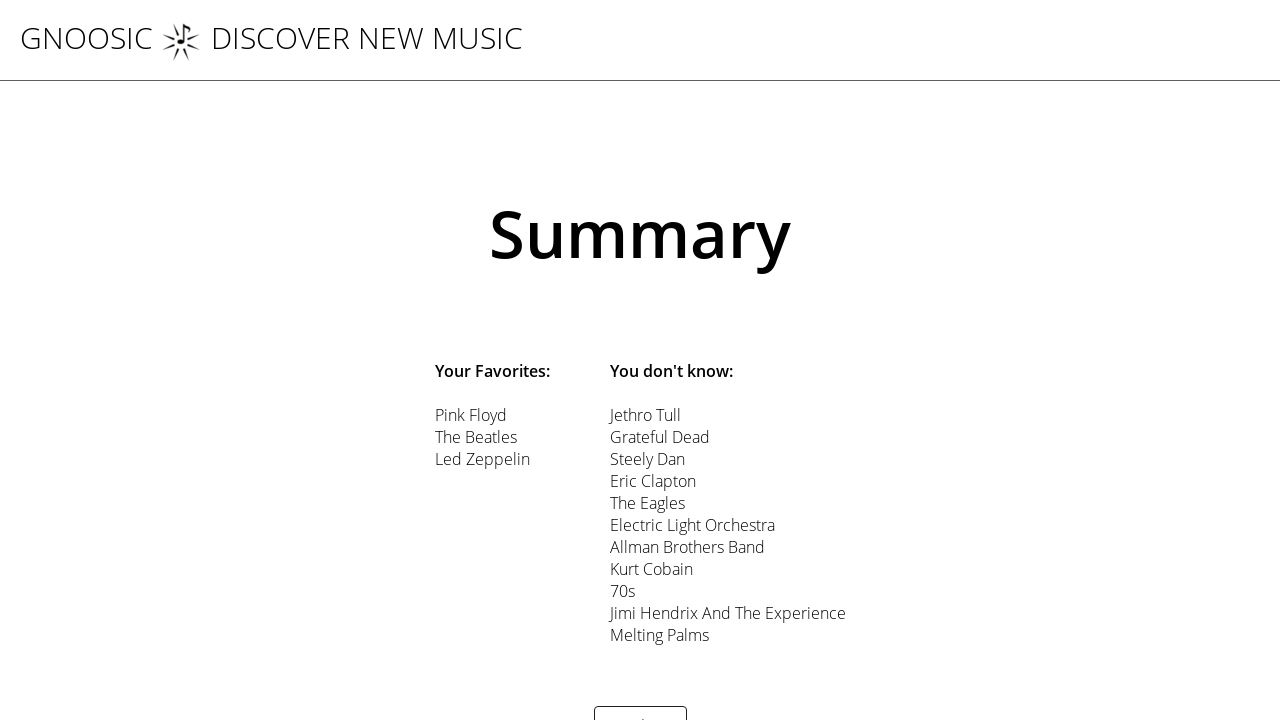

Verified recommendation link 1 is present
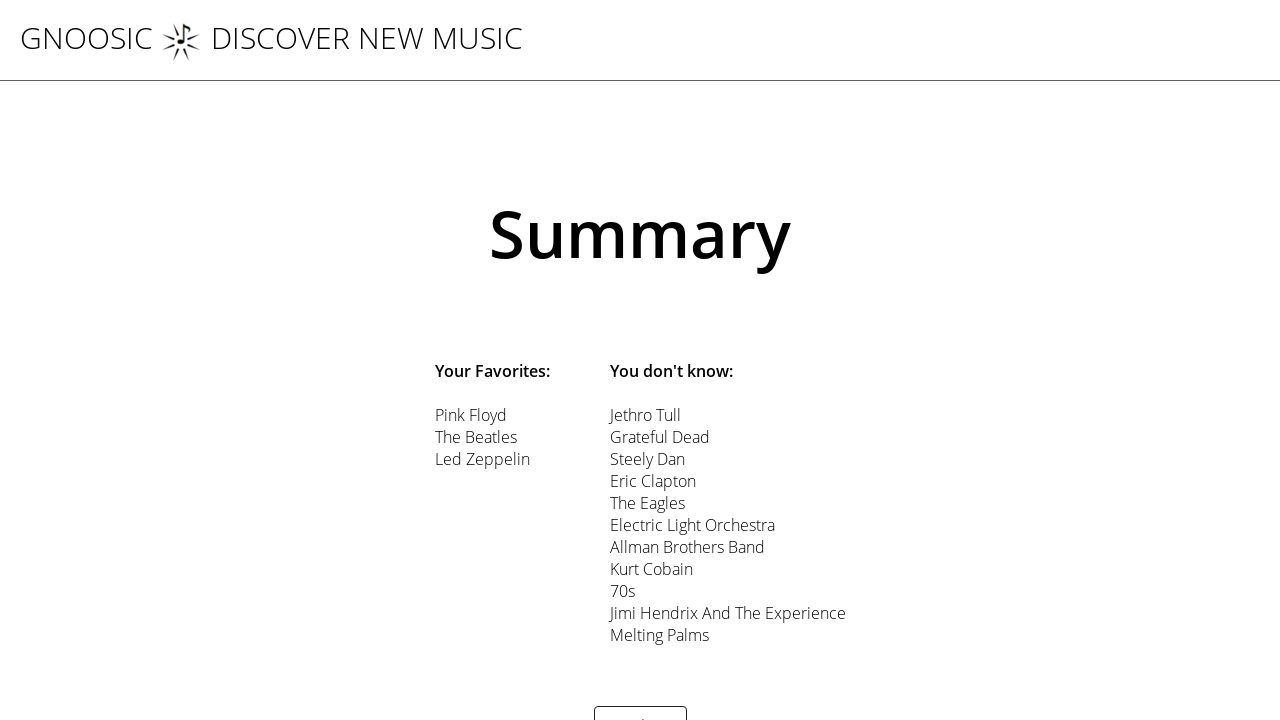

Verified recommendation link 2 is present
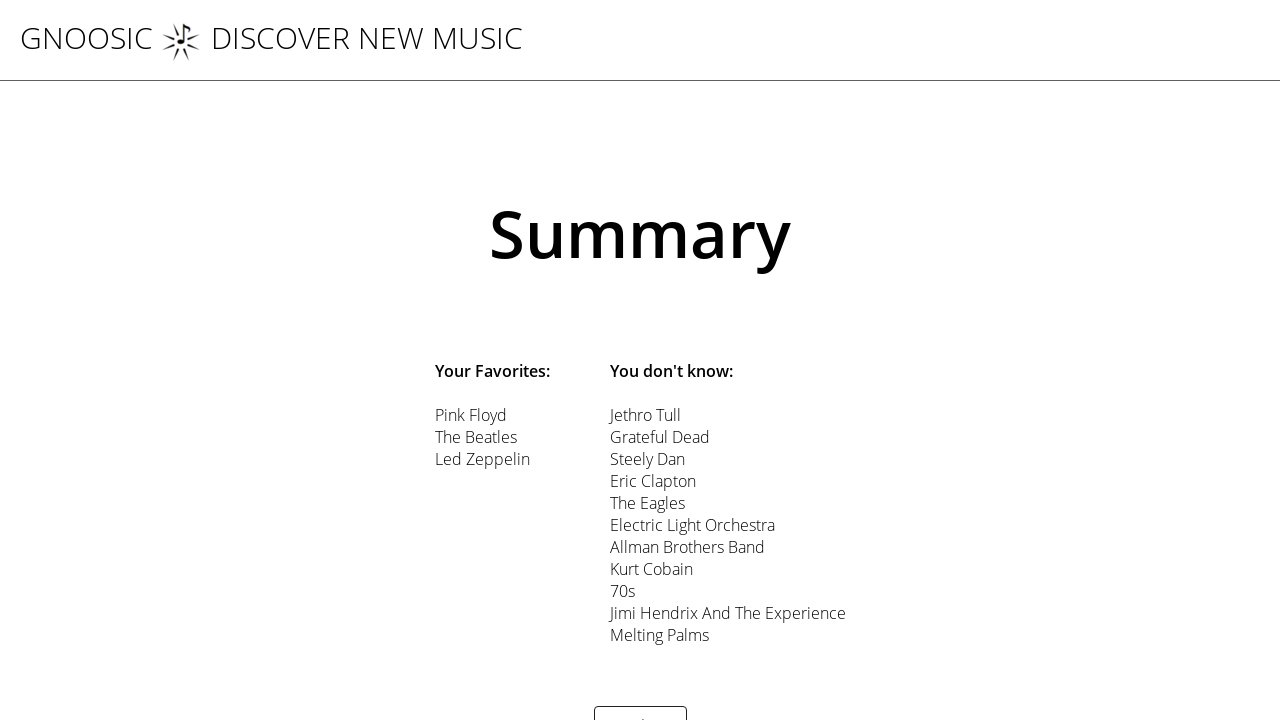

Verified recommendation link 3 is present
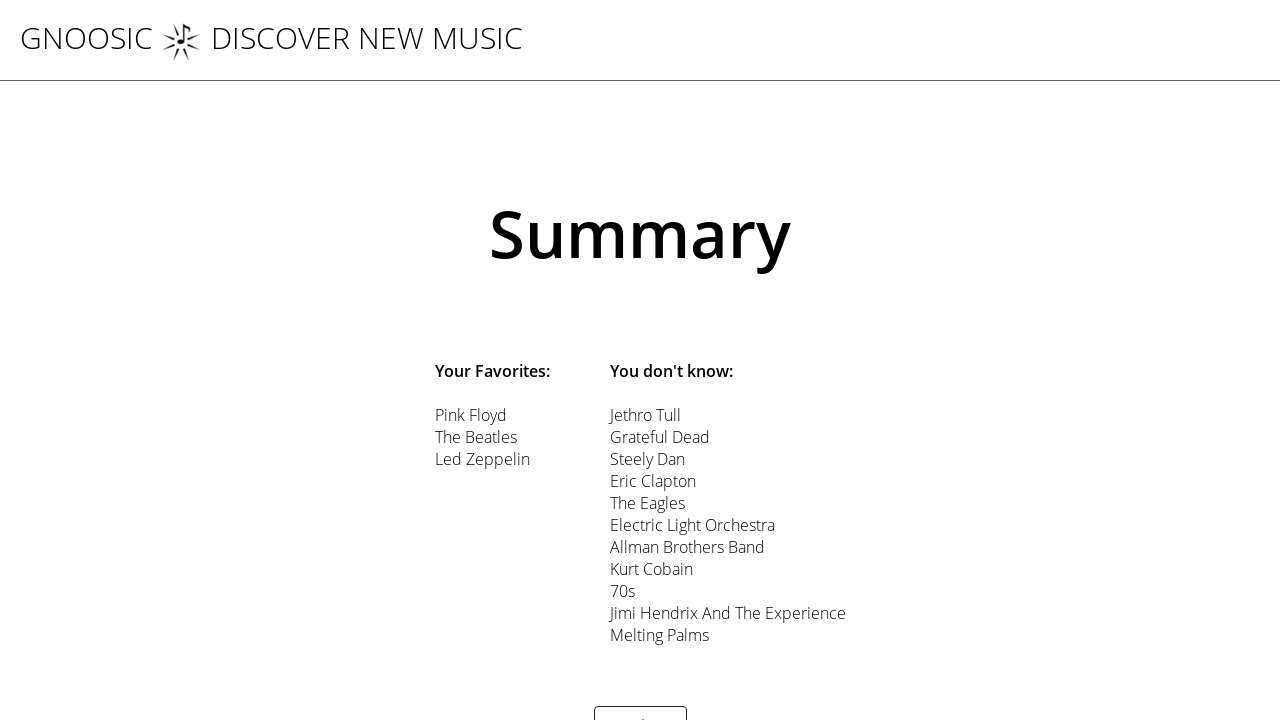

Verified recommendation link 4 is present
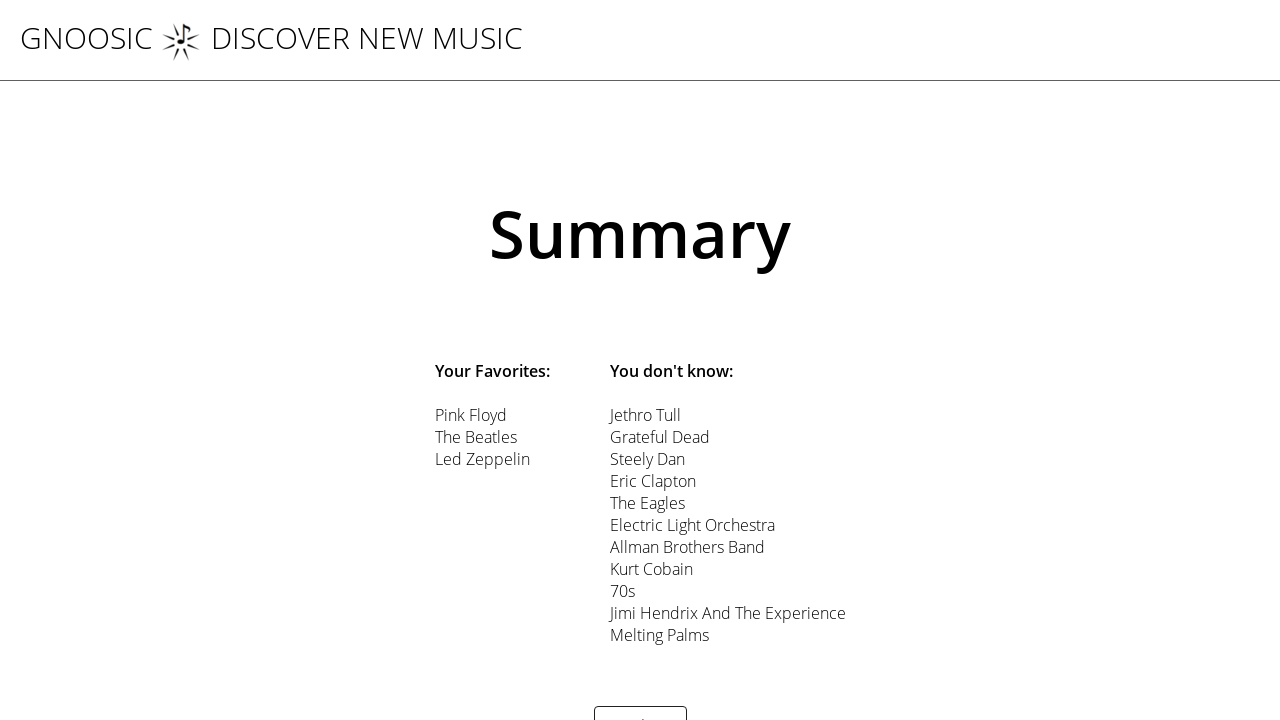

Verified recommendation link 5 is present
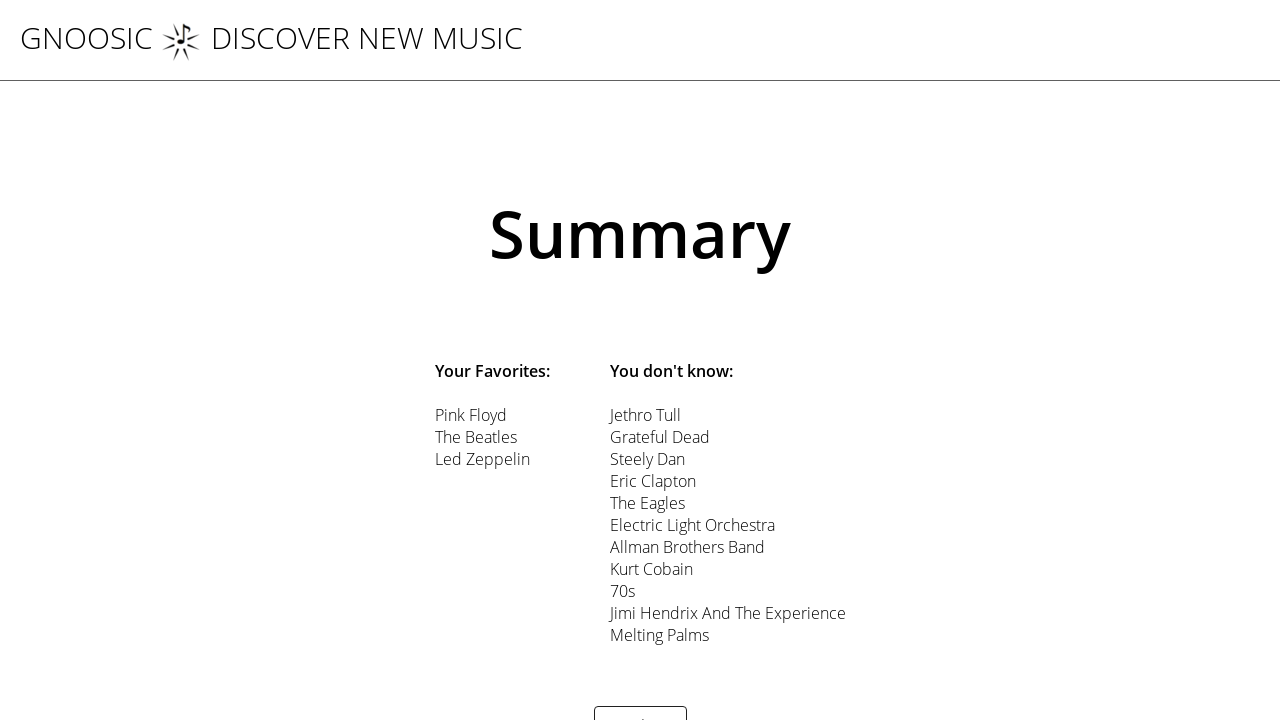

Verified recommendation link 6 is present
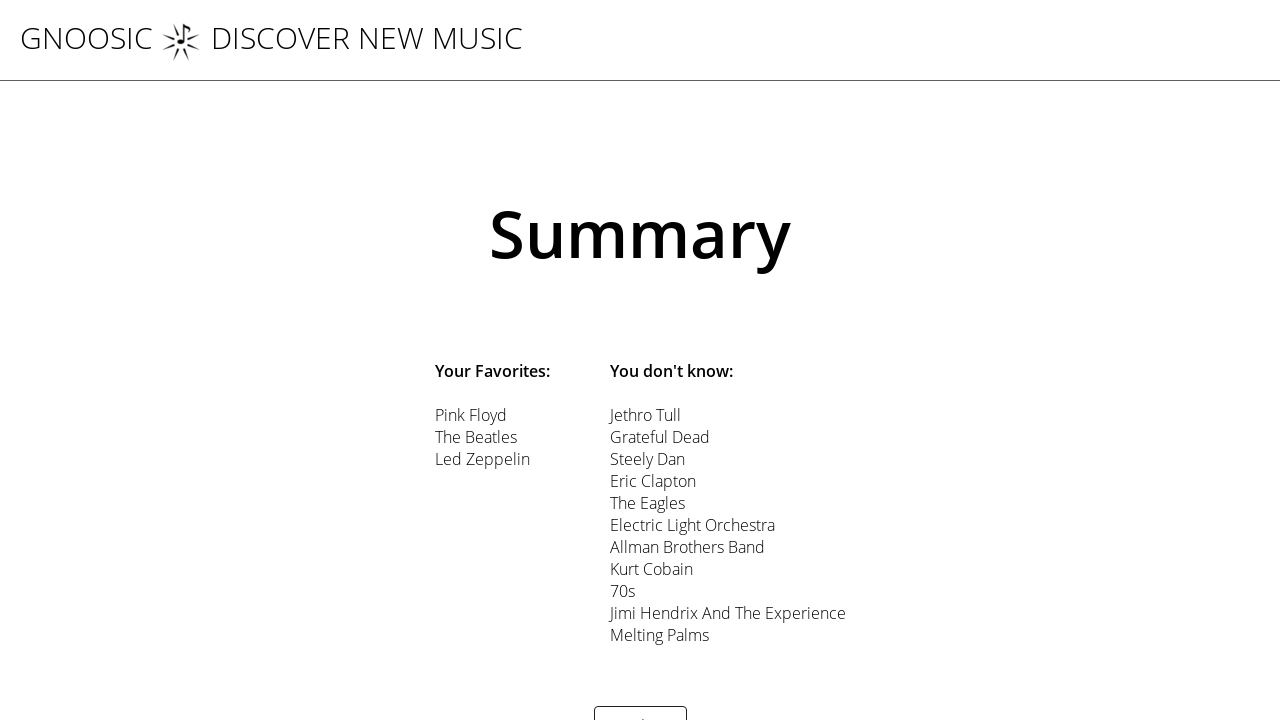

Verified recommendation link 7 is present
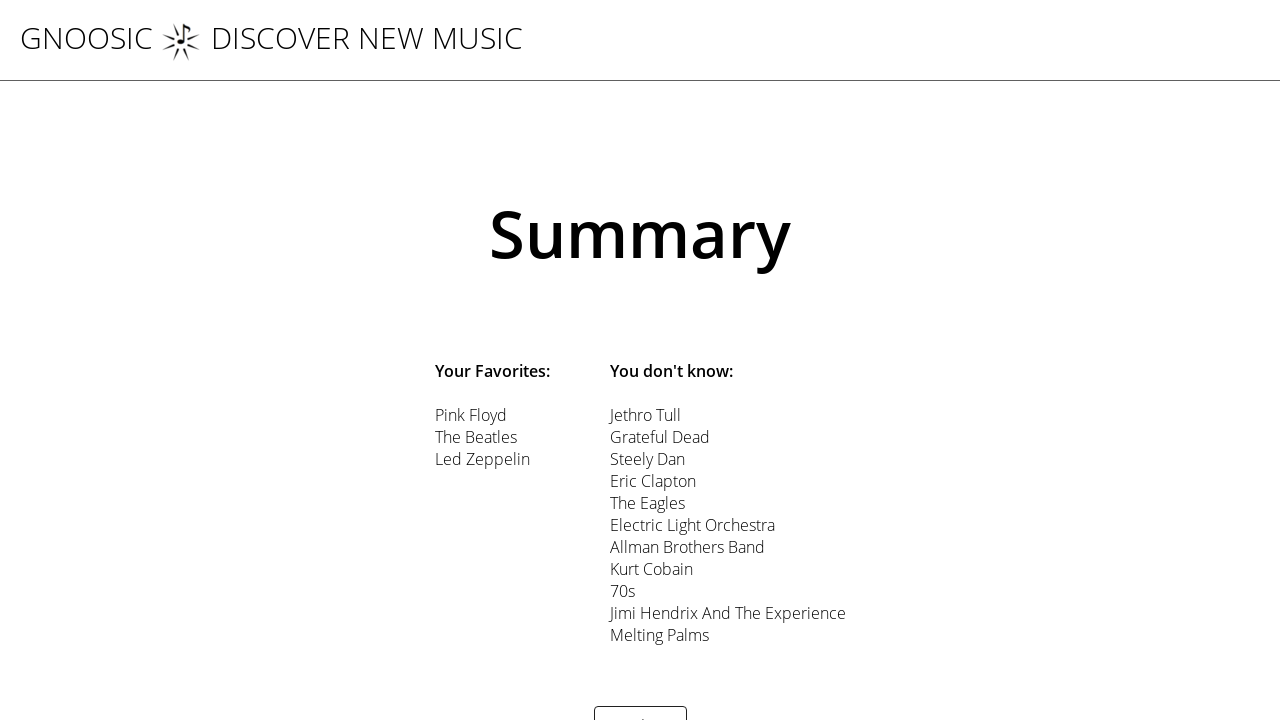

Verified recommendation link 8 is present
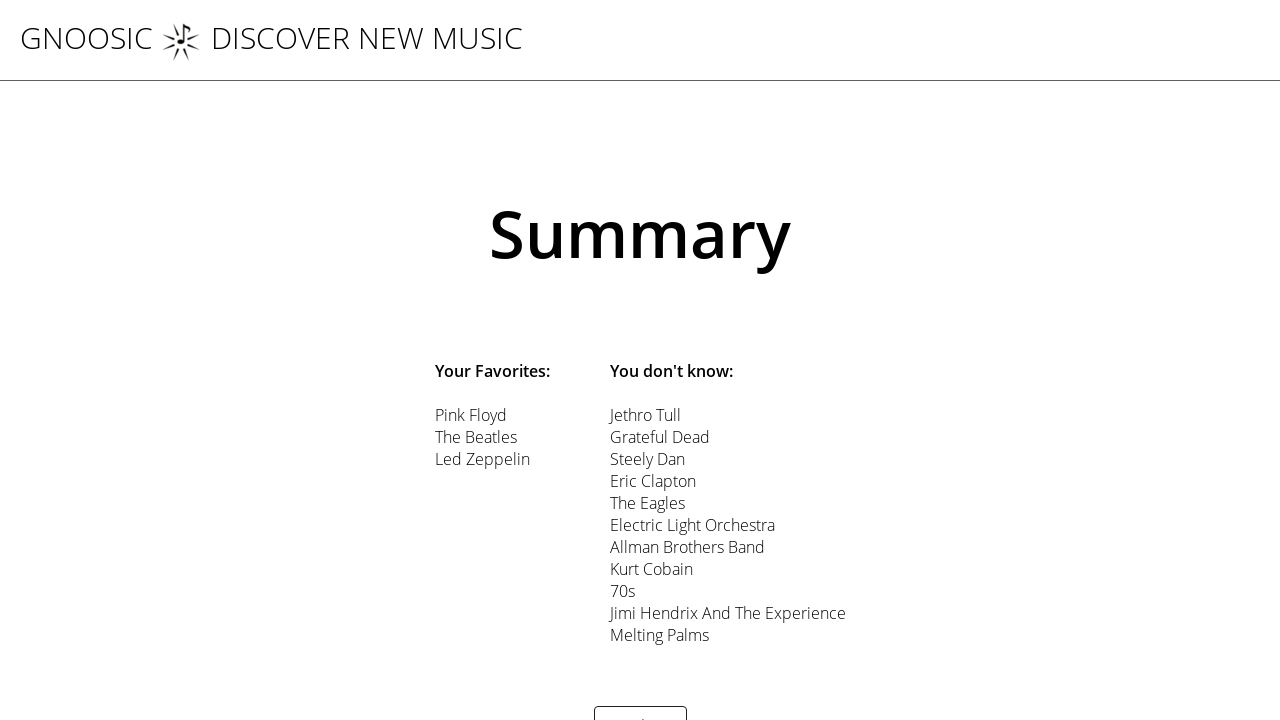

Verified recommendation link 9 is present
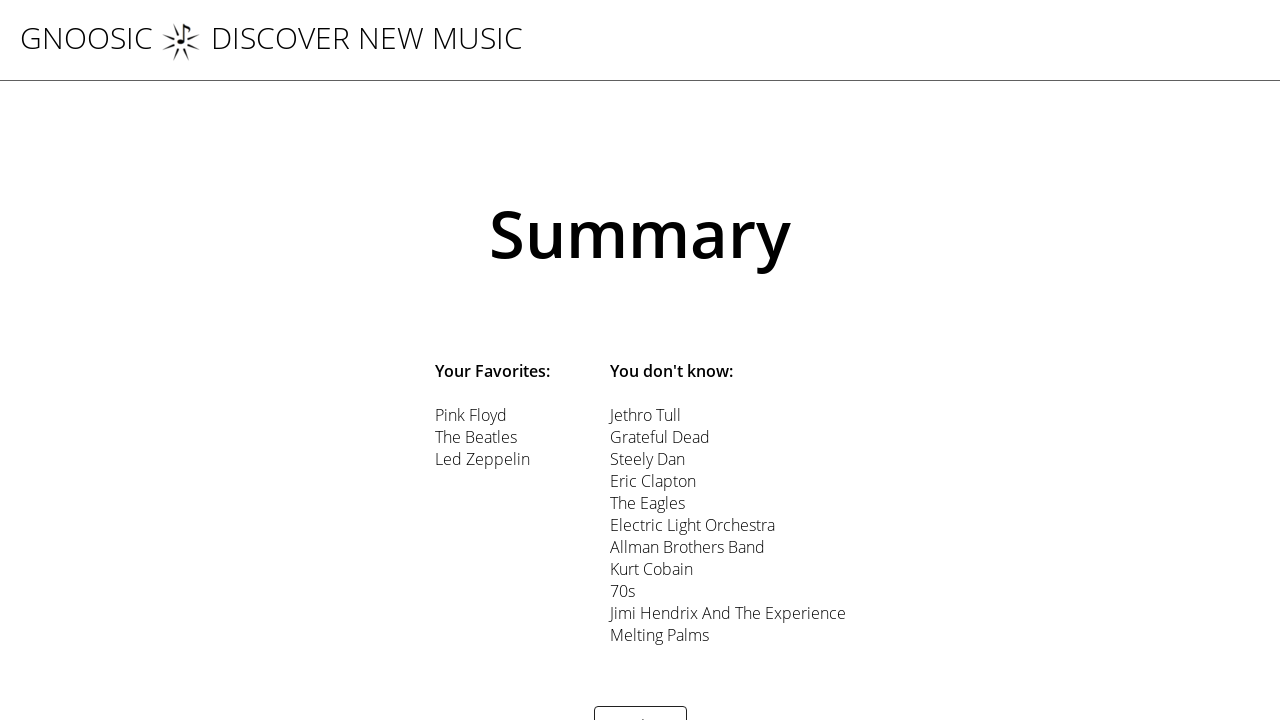

Verified recommendation link 10 is present
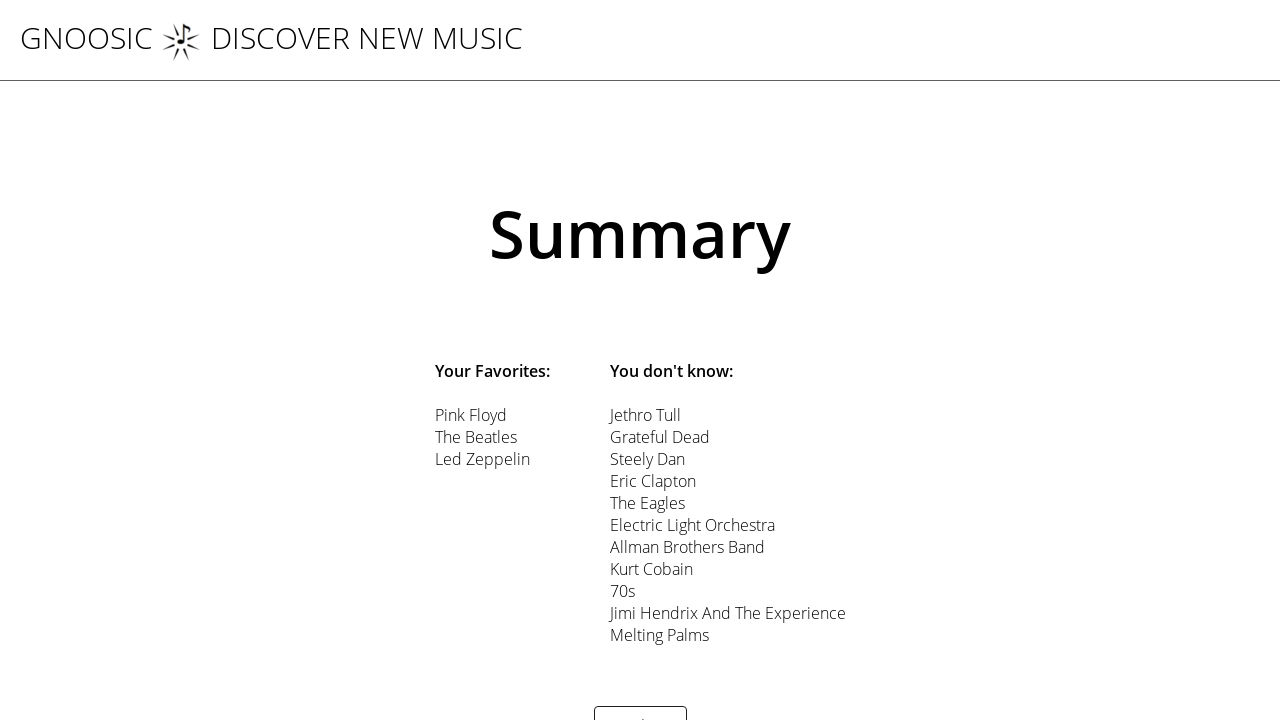

Verified recommendation link 11 is present
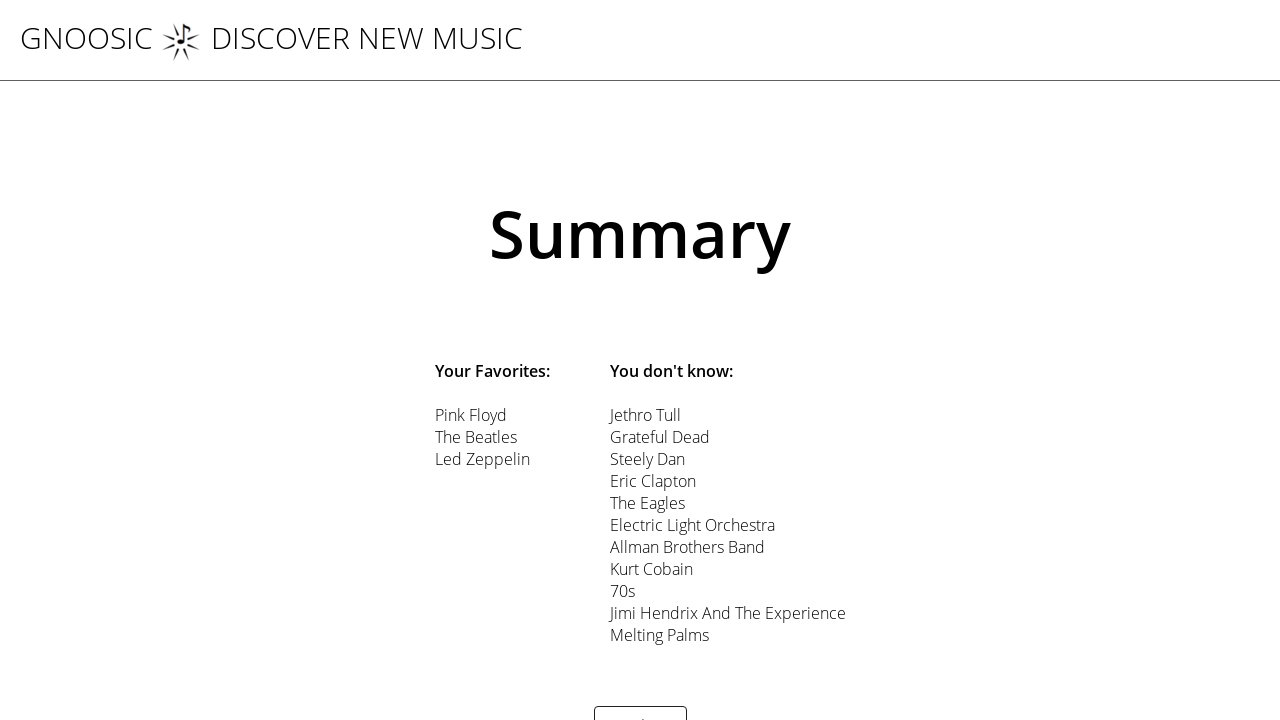

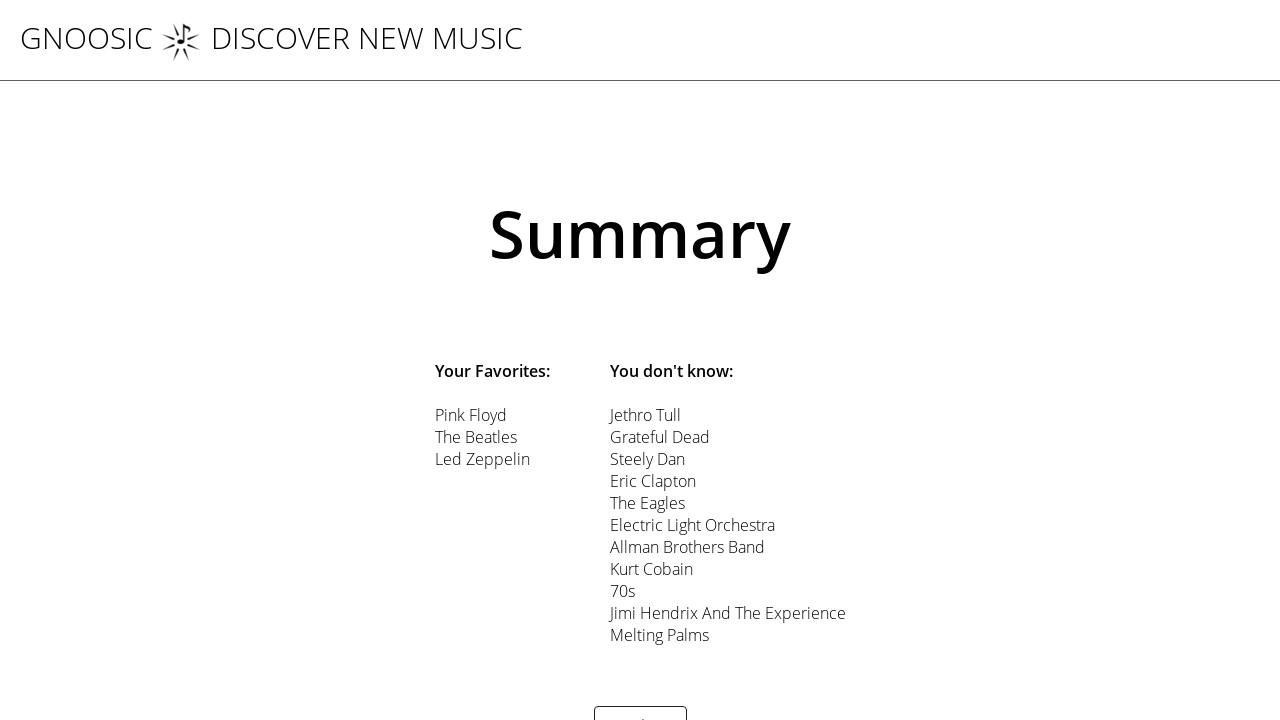